Tests pagination functionality by clicking through multiple pages using the next button on a pagination demo page. The script identifies the total number of pages and iterates through all of them.

Starting URL: https://pagination.js.org/

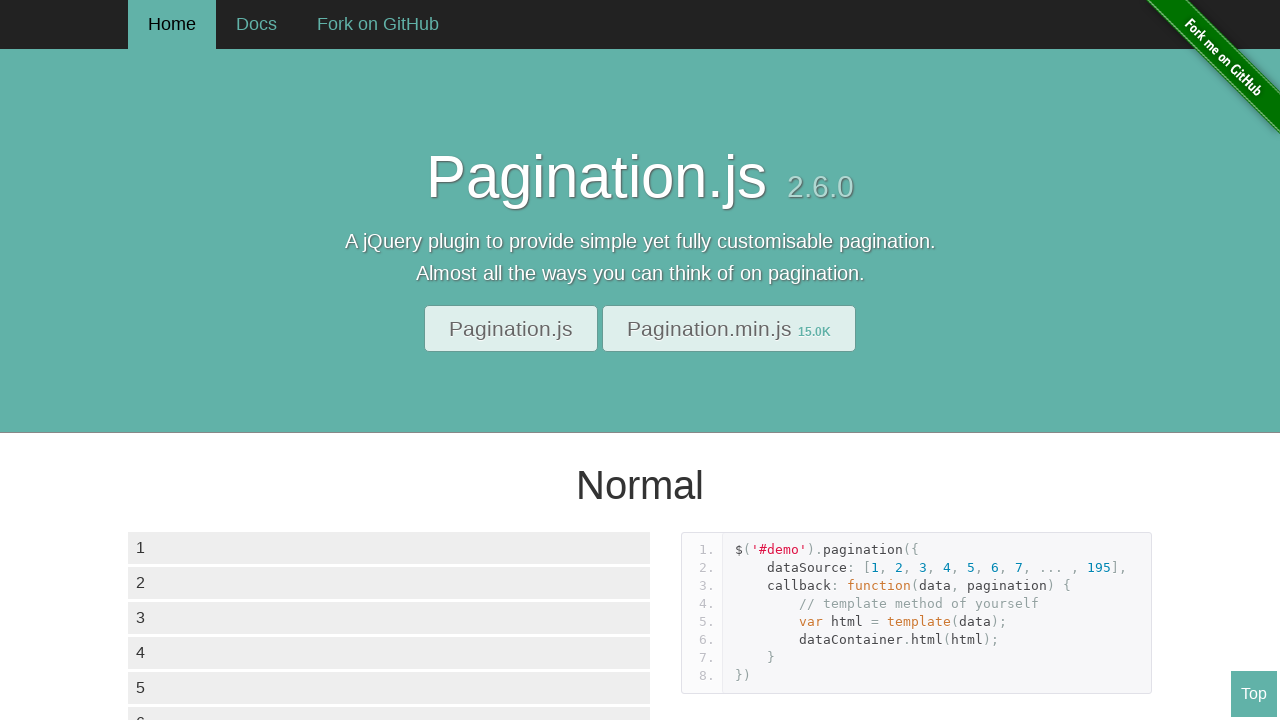

Waited for pagination elements to load
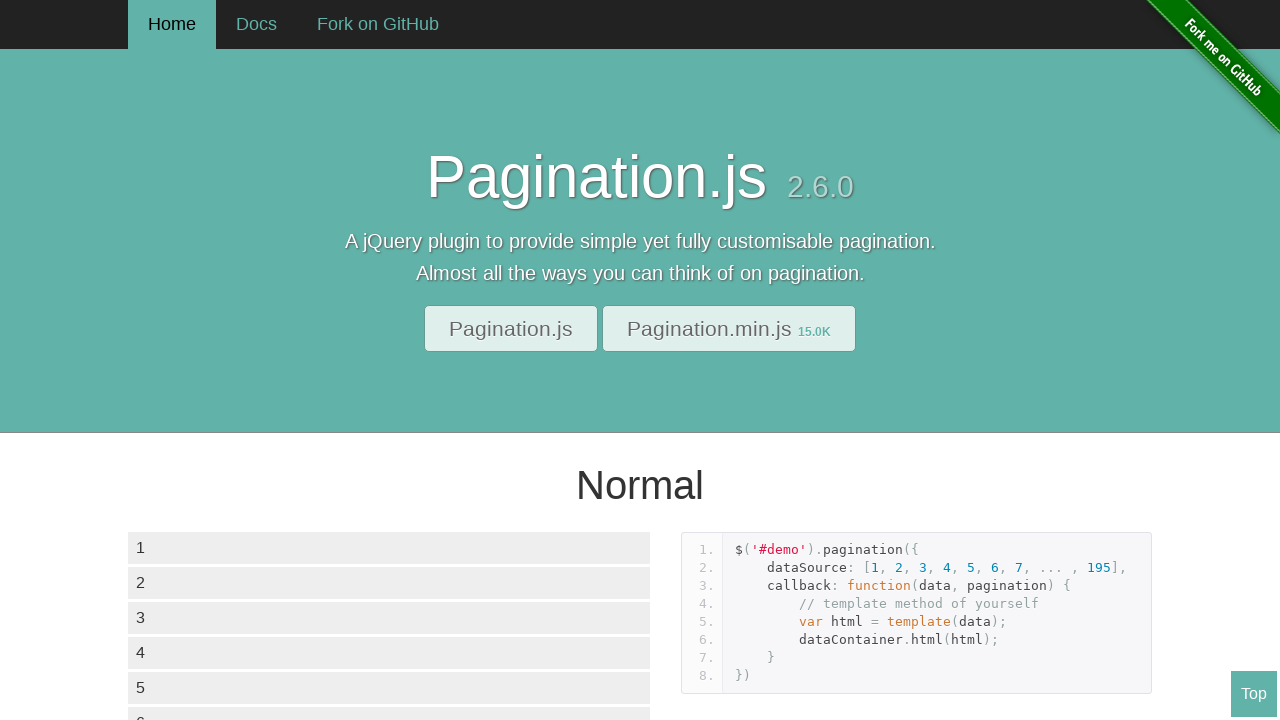

Found 9 pagination list elements
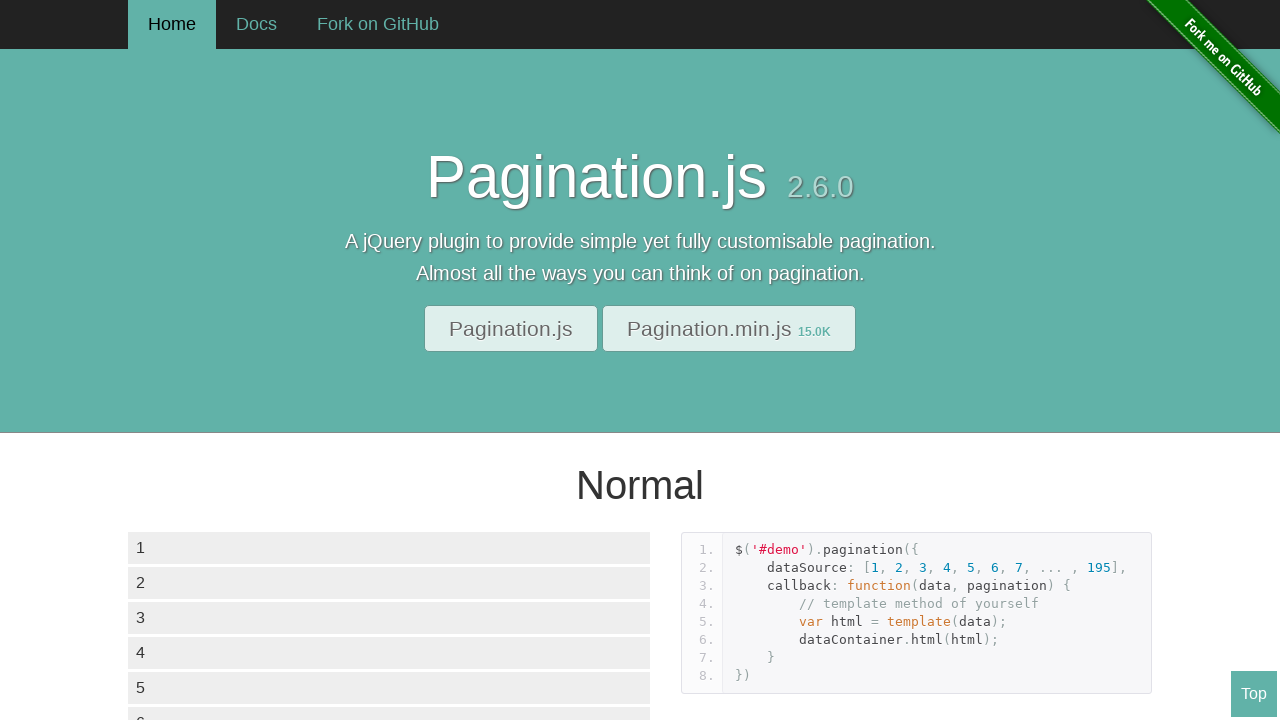

Identified total number of pages: 20
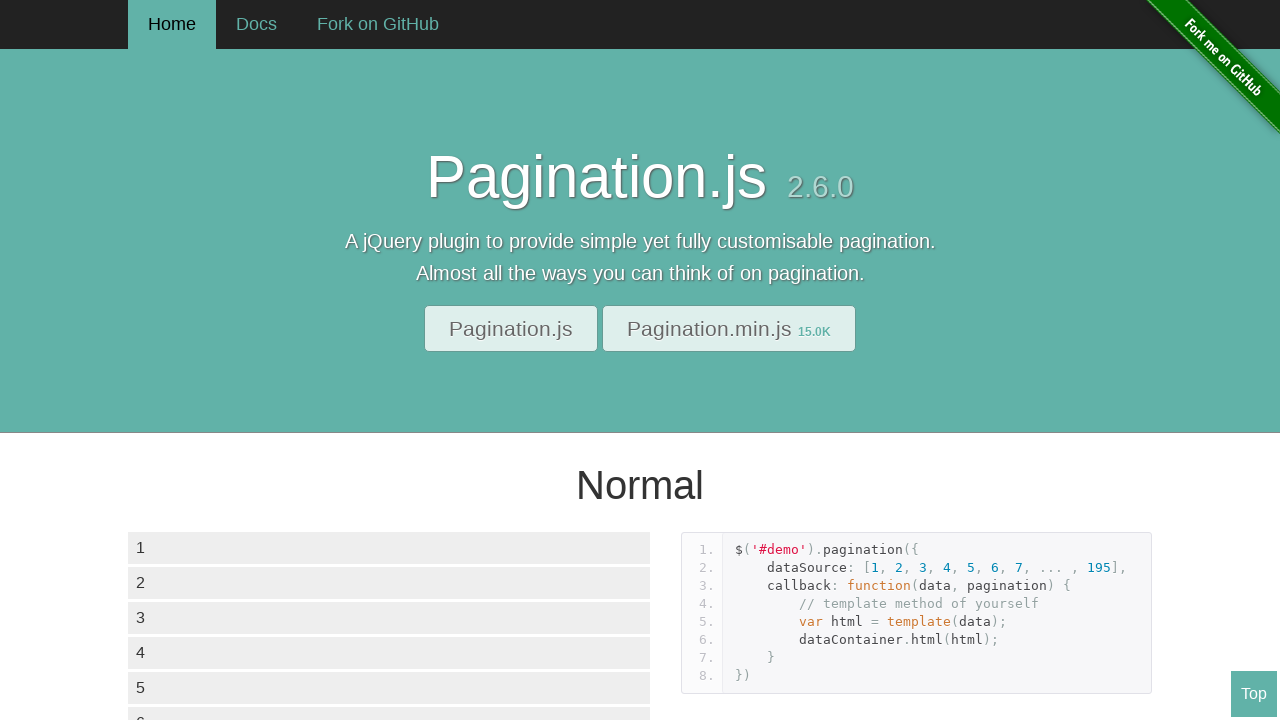

Clicked next button to navigate to page 2 at (391, 360) on xpath=//a[text()='›']
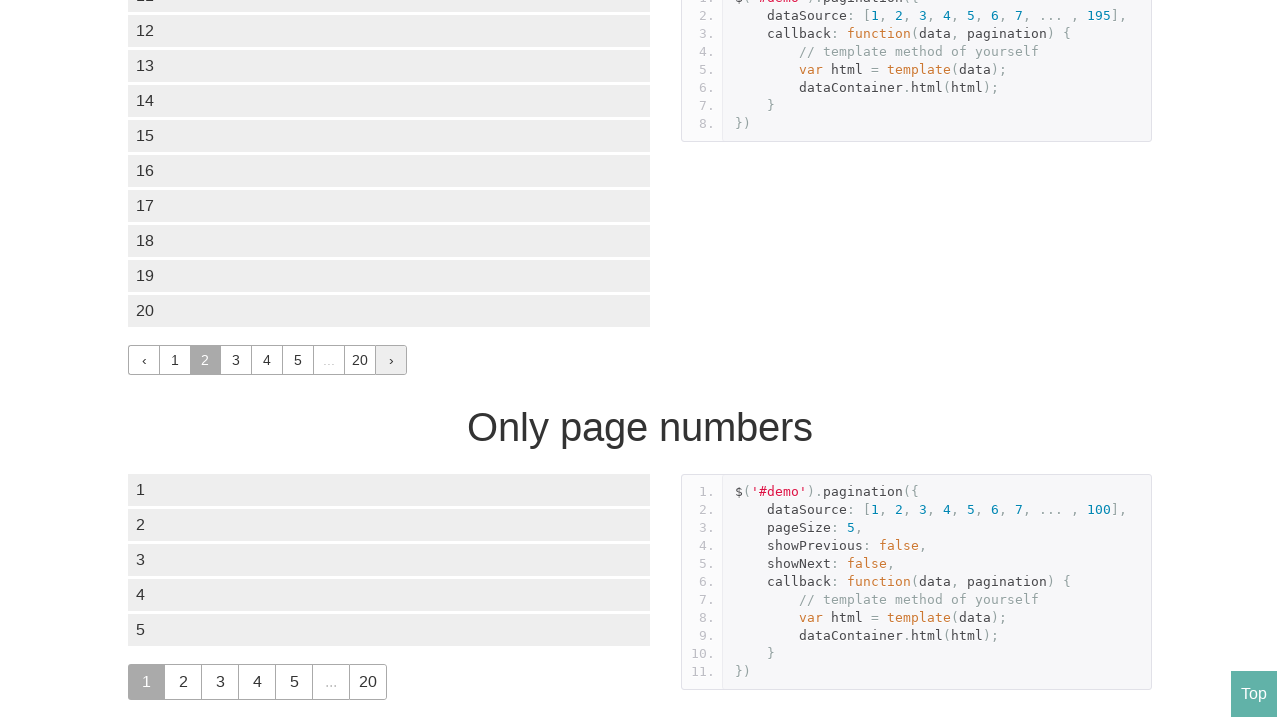

Waited for page transition to complete
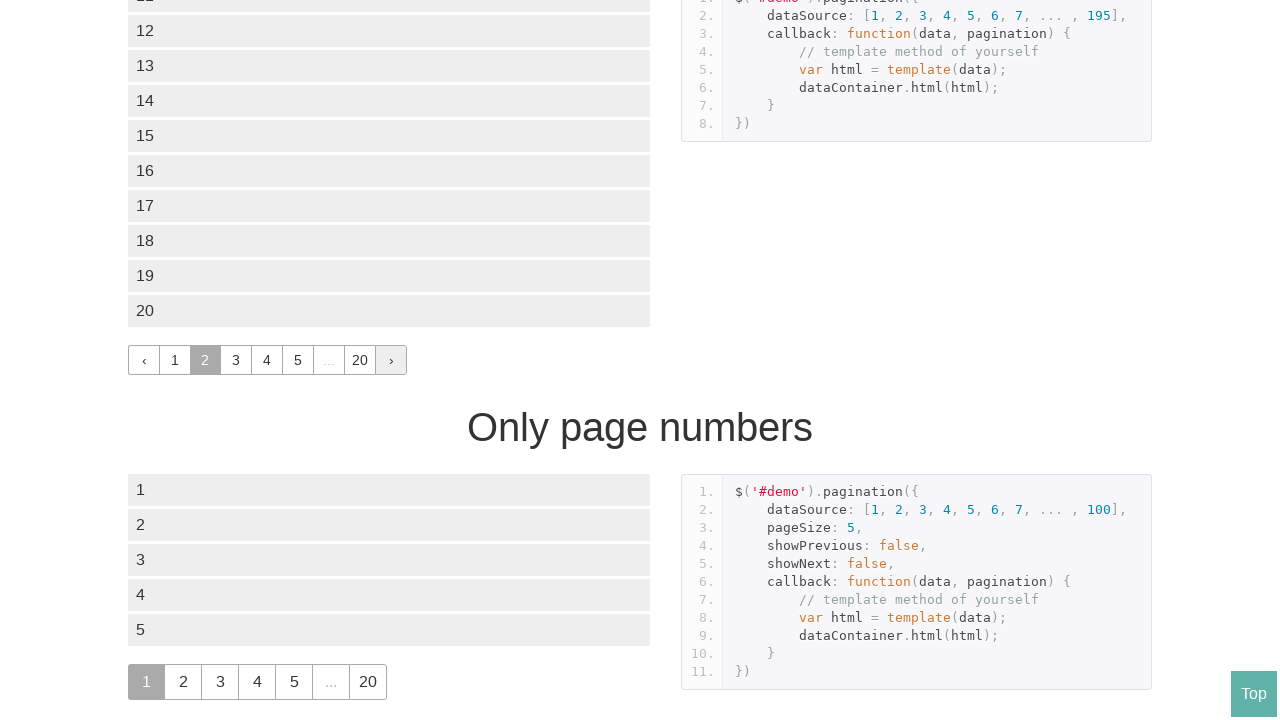

Clicked next button to navigate to page 3 at (391, 360) on xpath=//a[text()='›']
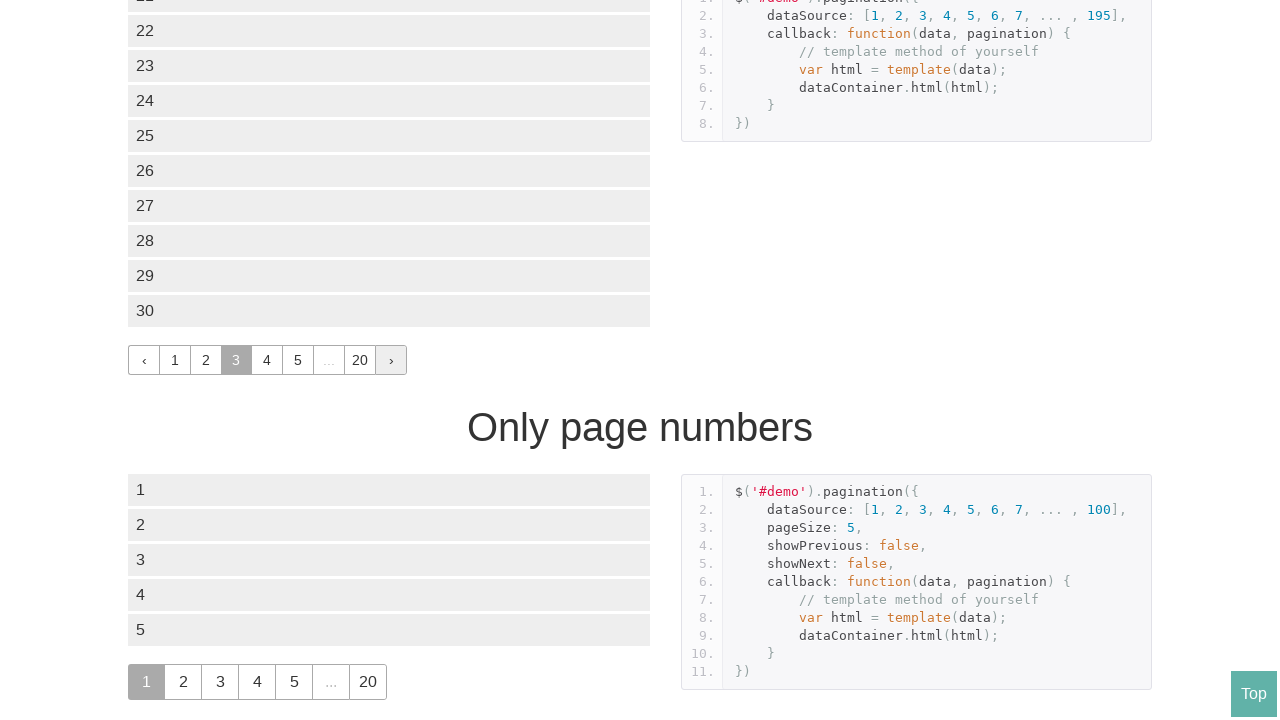

Waited for page transition to complete
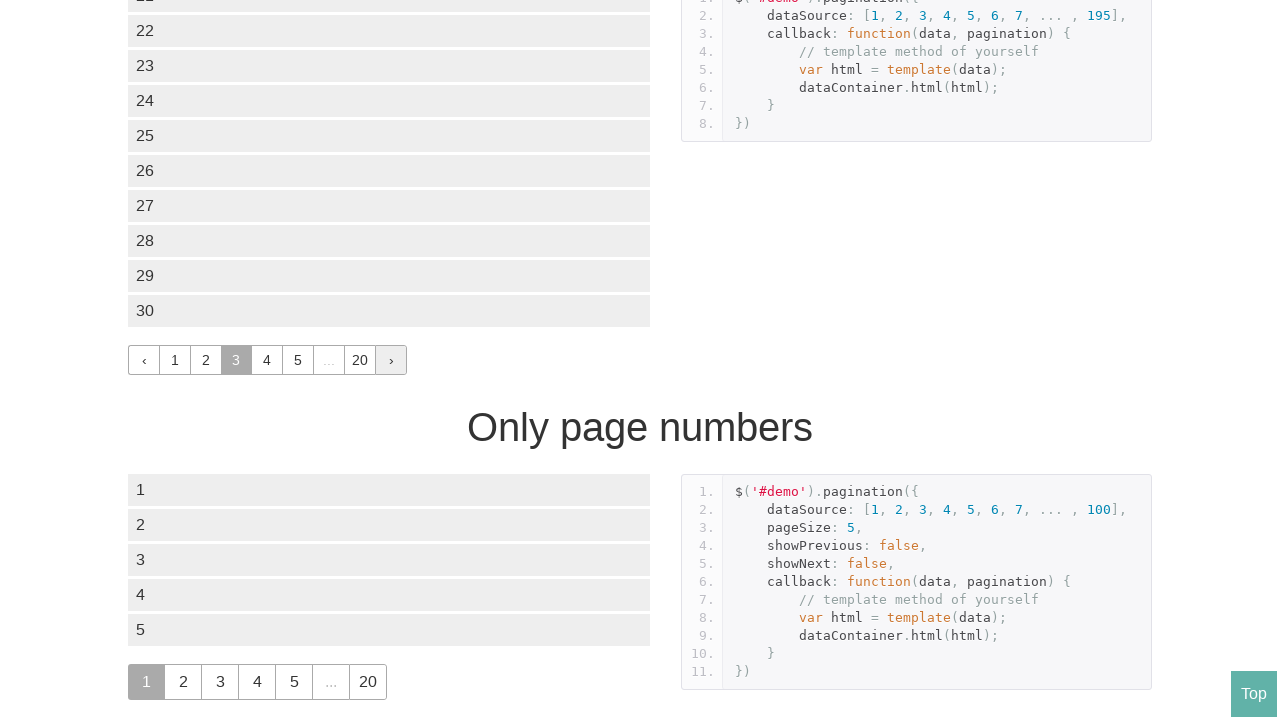

Clicked next button to navigate to page 4 at (391, 360) on xpath=//a[text()='›']
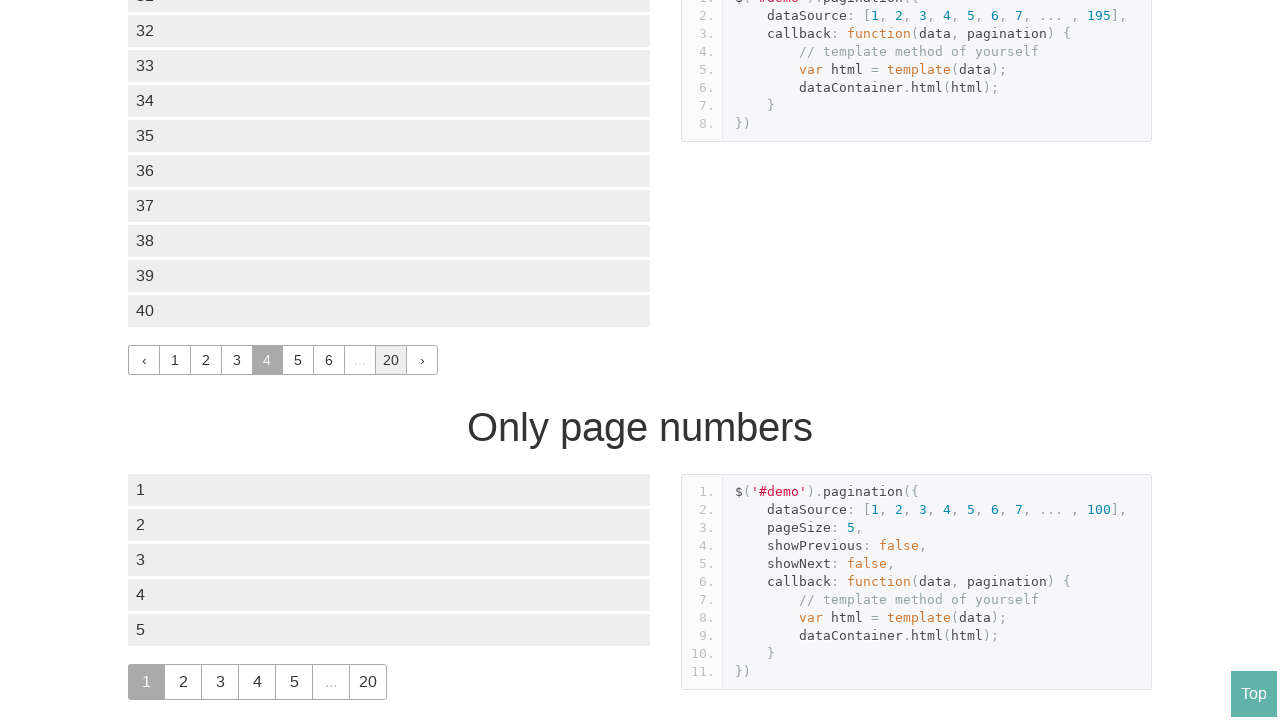

Waited for page transition to complete
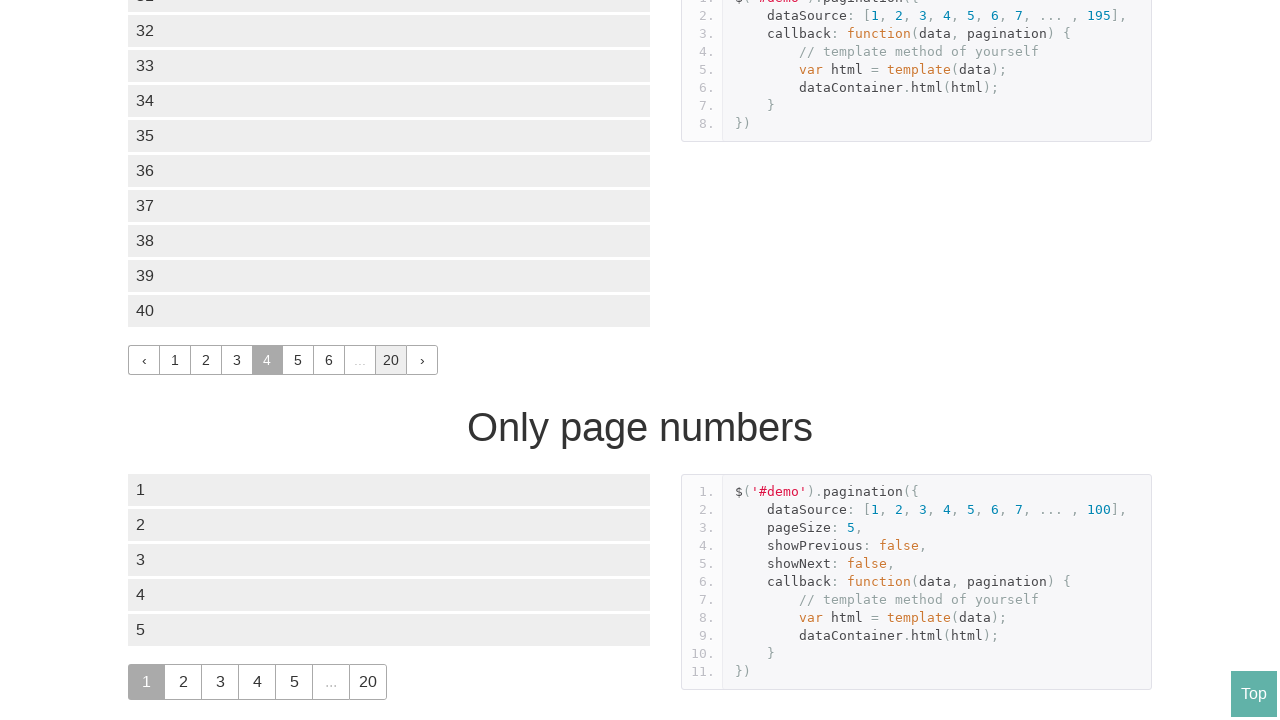

Clicked next button to navigate to page 5 at (422, 360) on xpath=//a[text()='›']
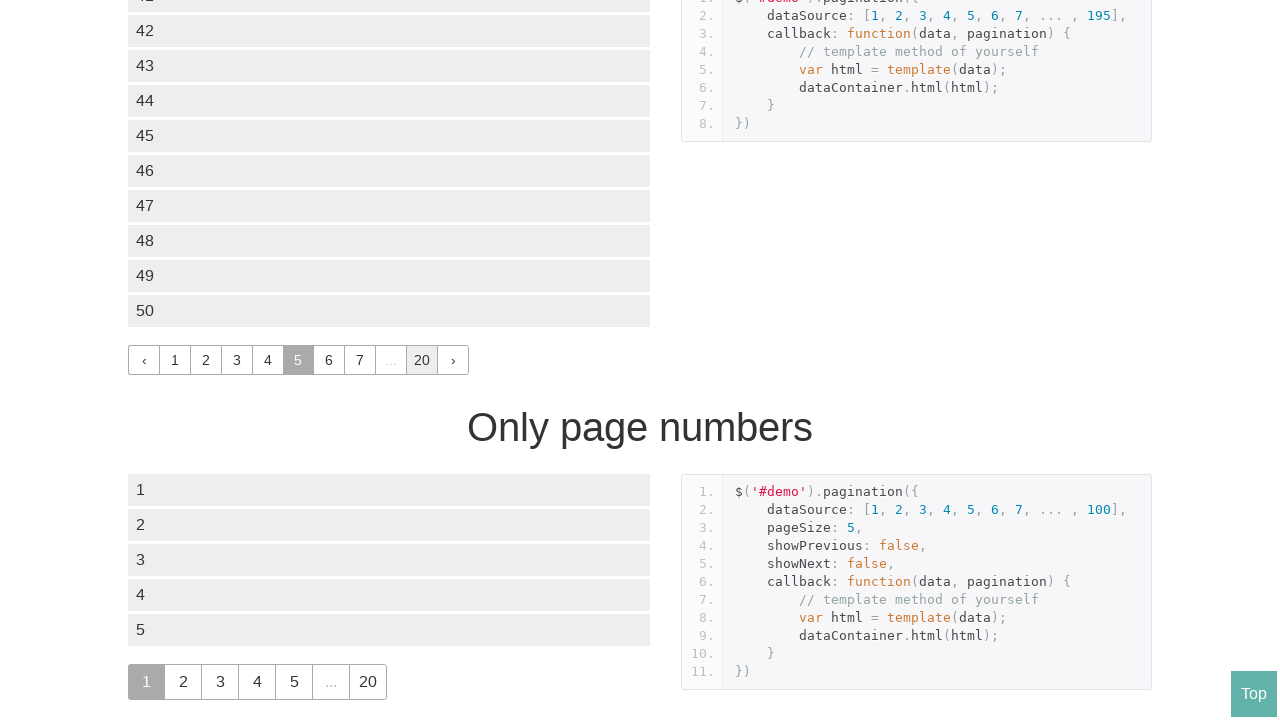

Waited for page transition to complete
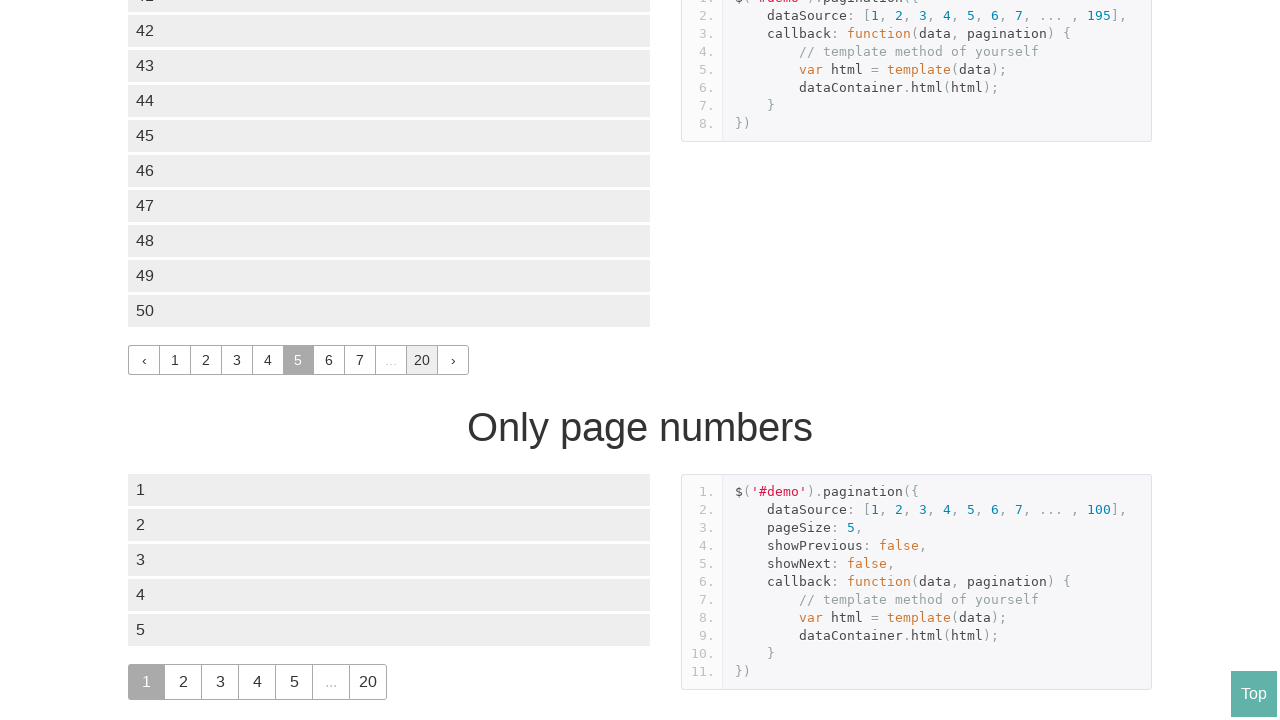

Clicked next button to navigate to page 6 at (453, 360) on xpath=//a[text()='›']
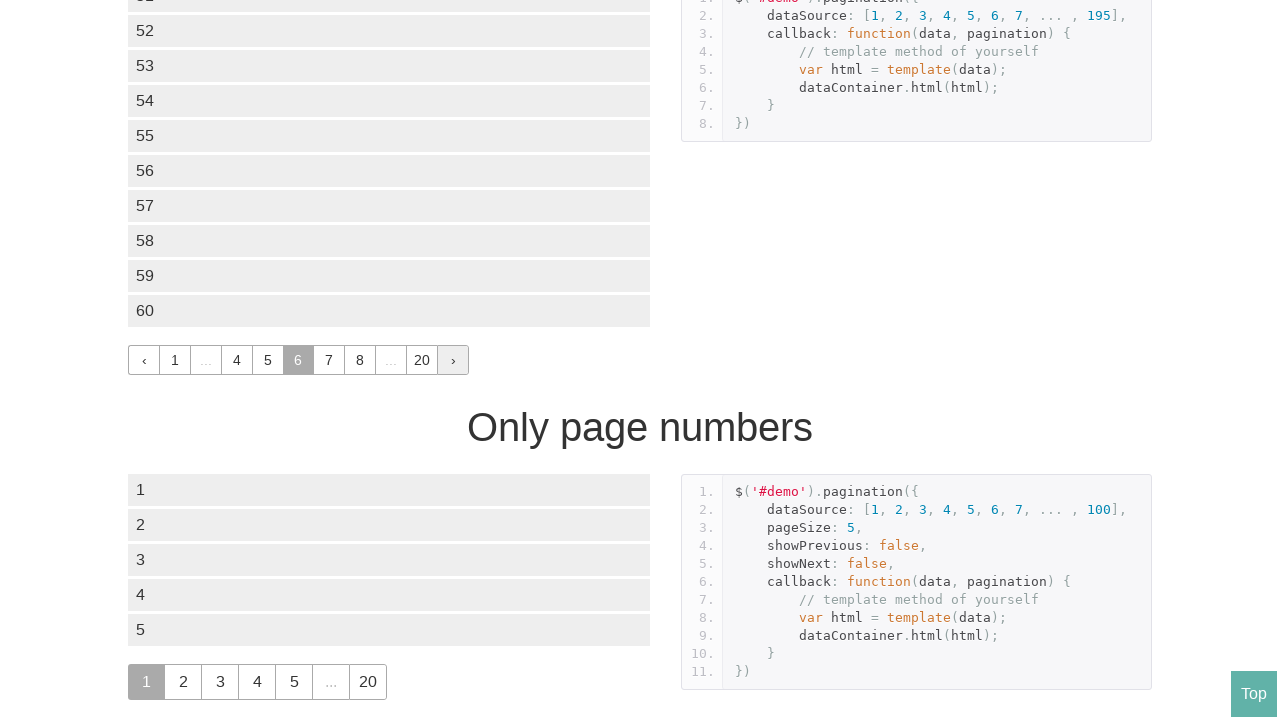

Waited for page transition to complete
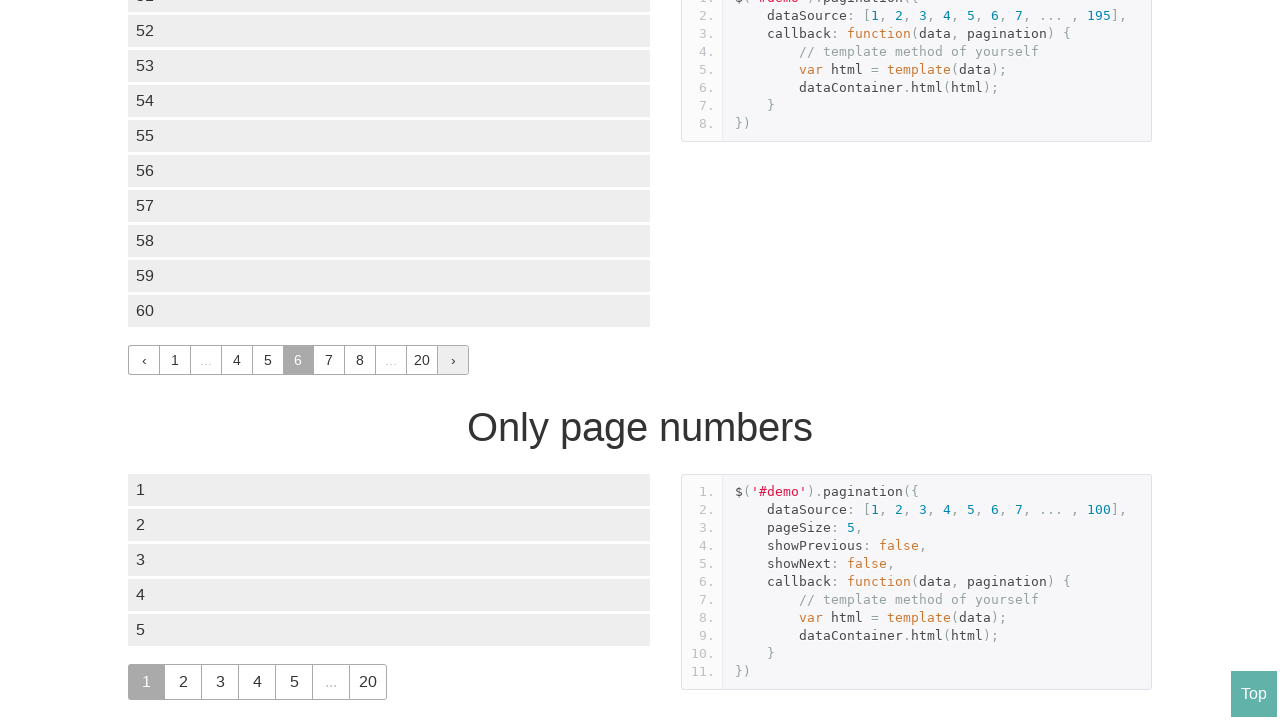

Clicked next button to navigate to page 7 at (453, 360) on xpath=//a[text()='›']
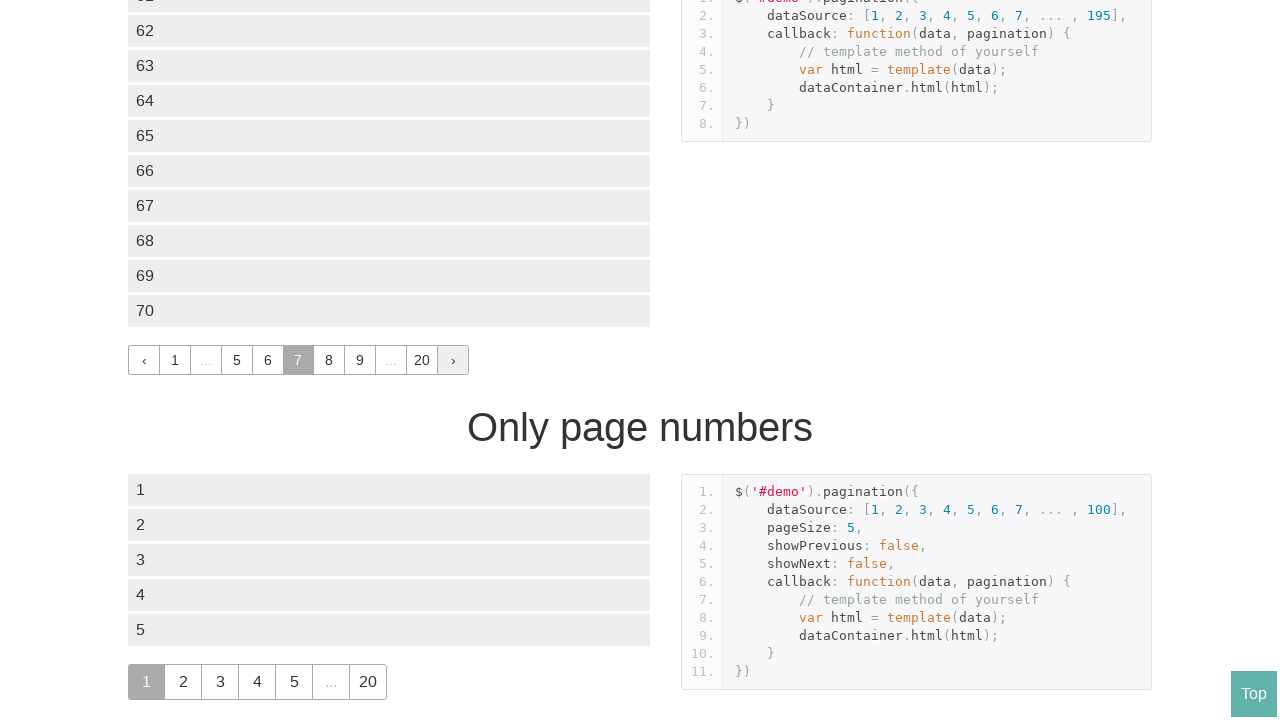

Waited for page transition to complete
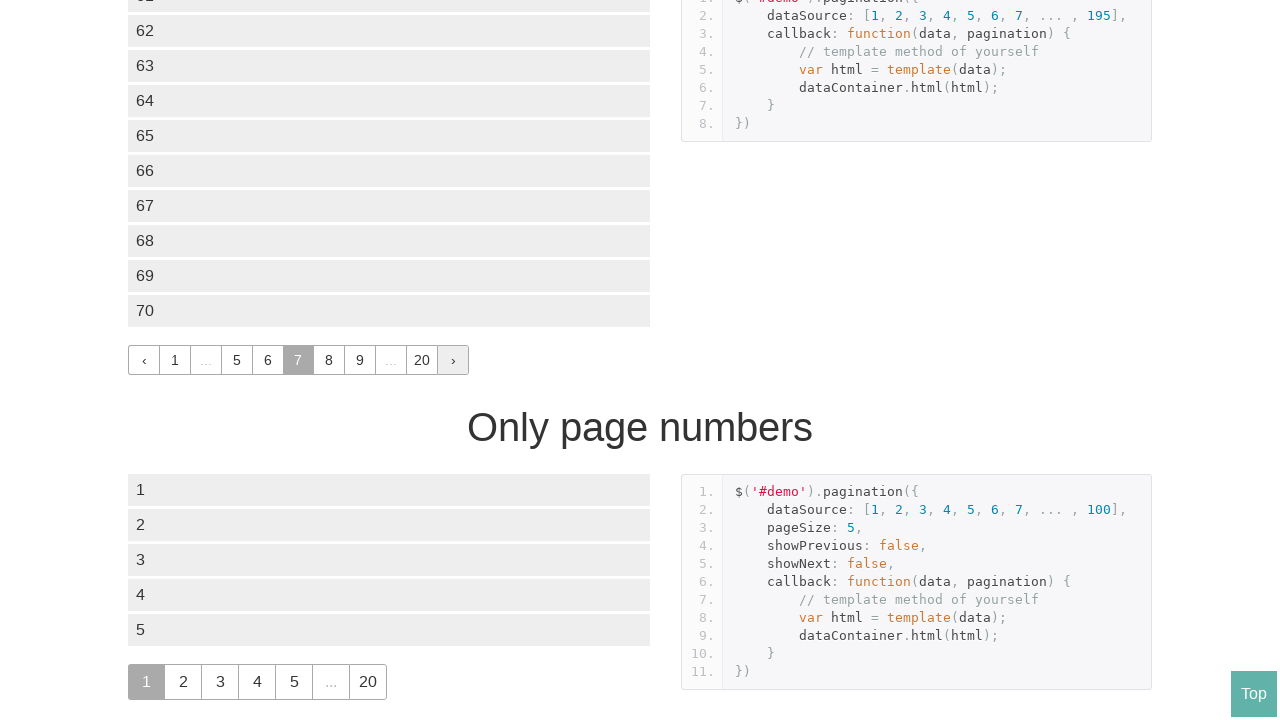

Clicked next button to navigate to page 8 at (453, 360) on xpath=//a[text()='›']
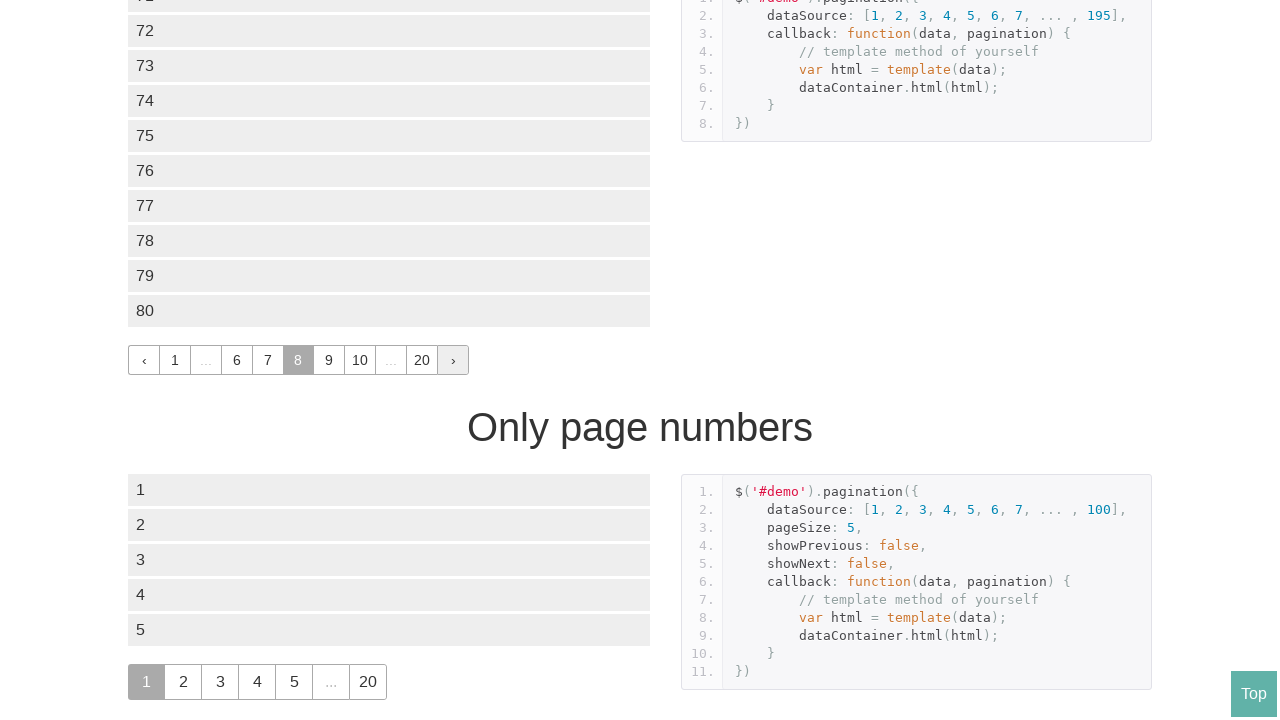

Waited for page transition to complete
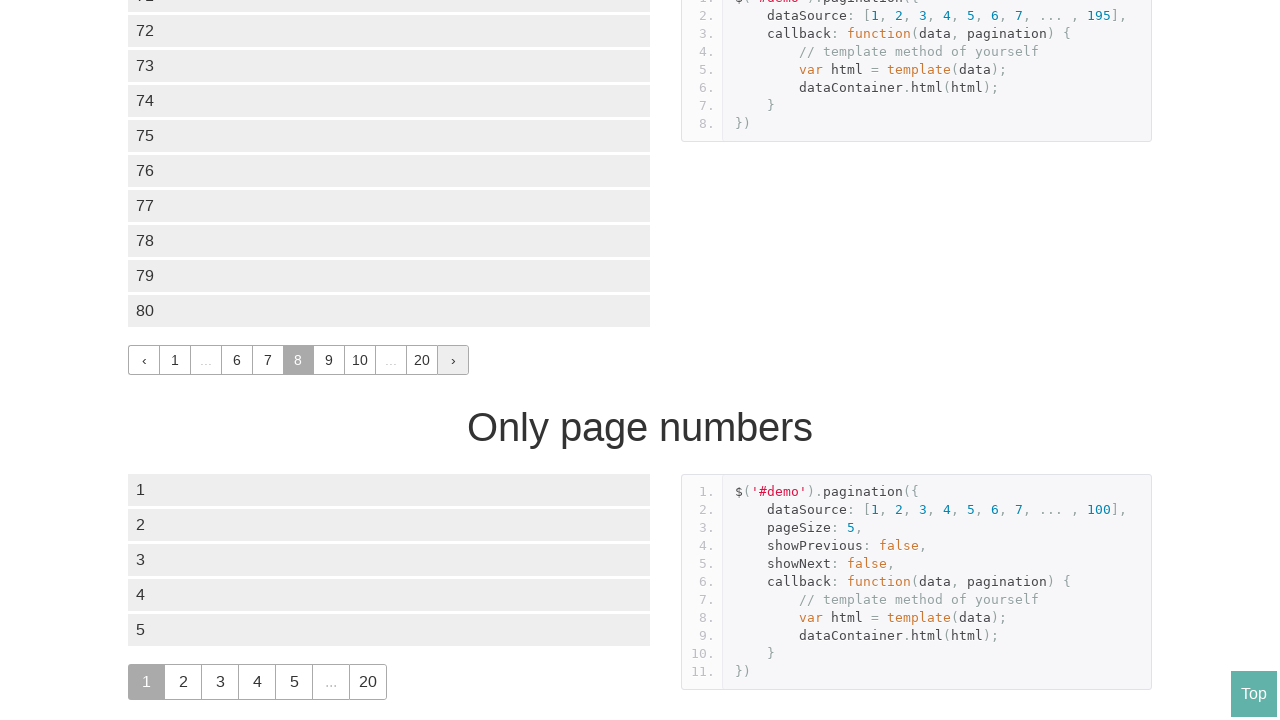

Clicked next button to navigate to page 9 at (453, 360) on xpath=//a[text()='›']
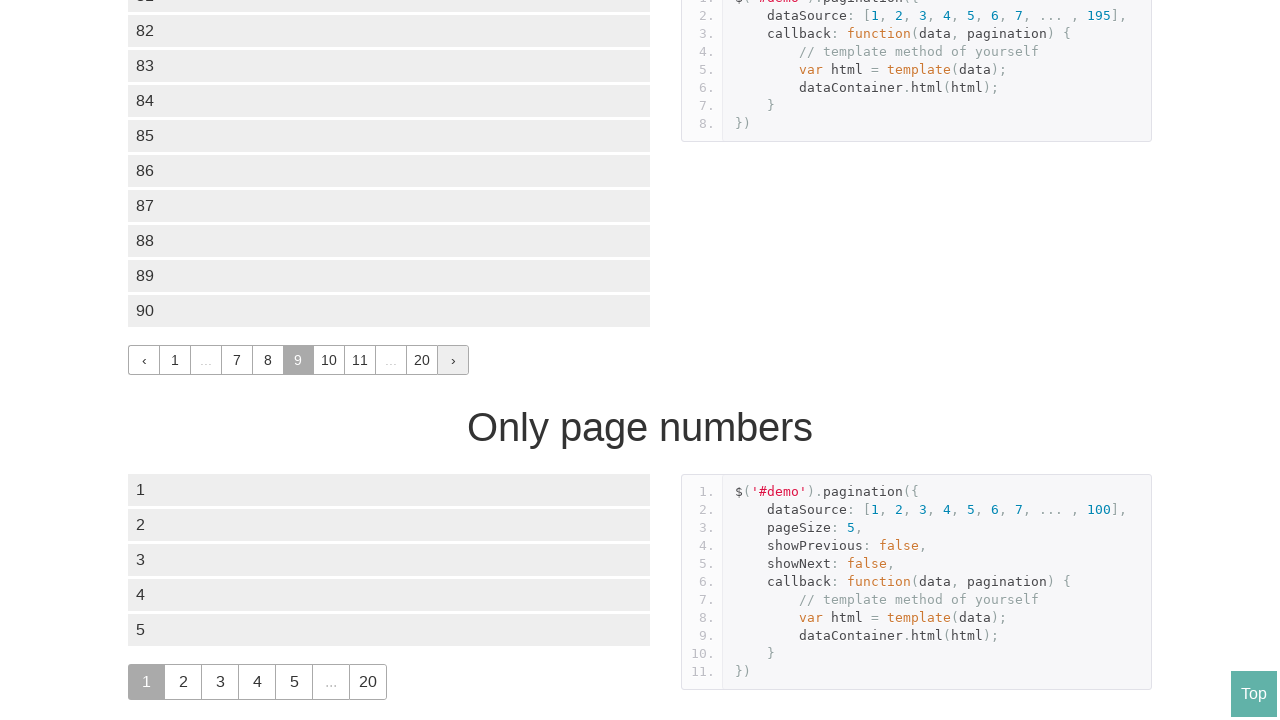

Waited for page transition to complete
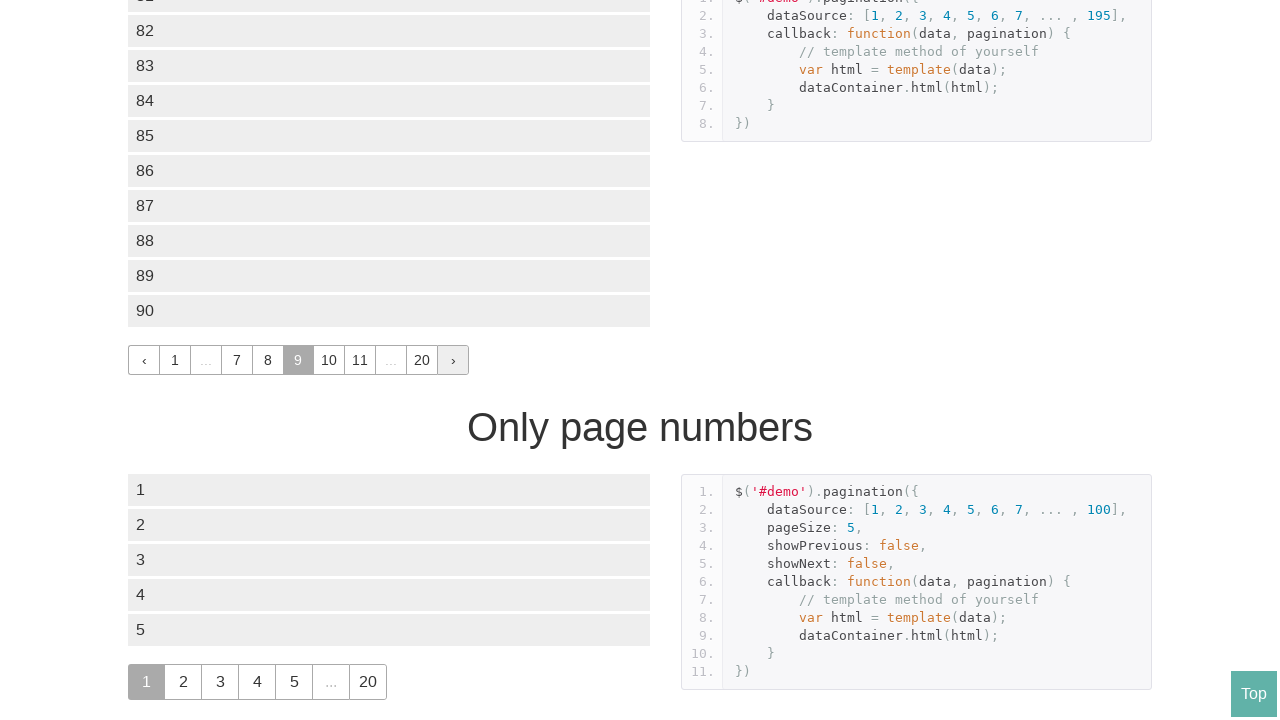

Clicked next button to navigate to page 10 at (453, 360) on xpath=//a[text()='›']
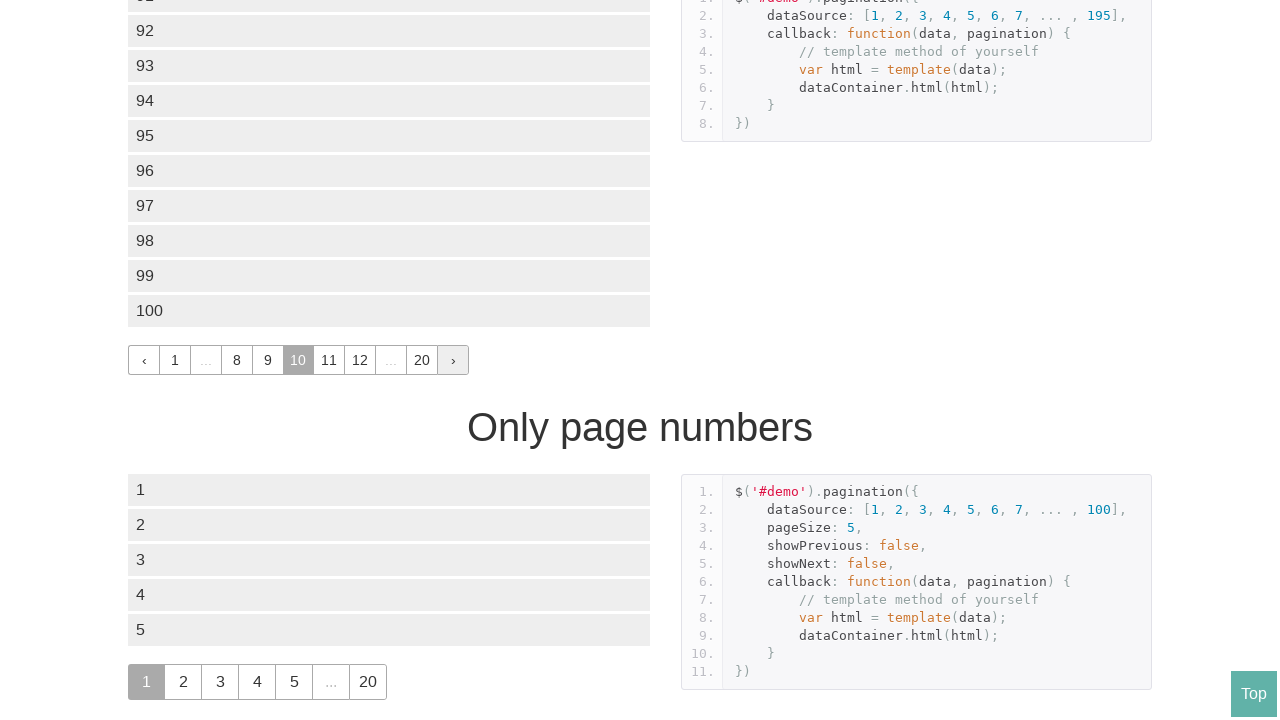

Waited for page transition to complete
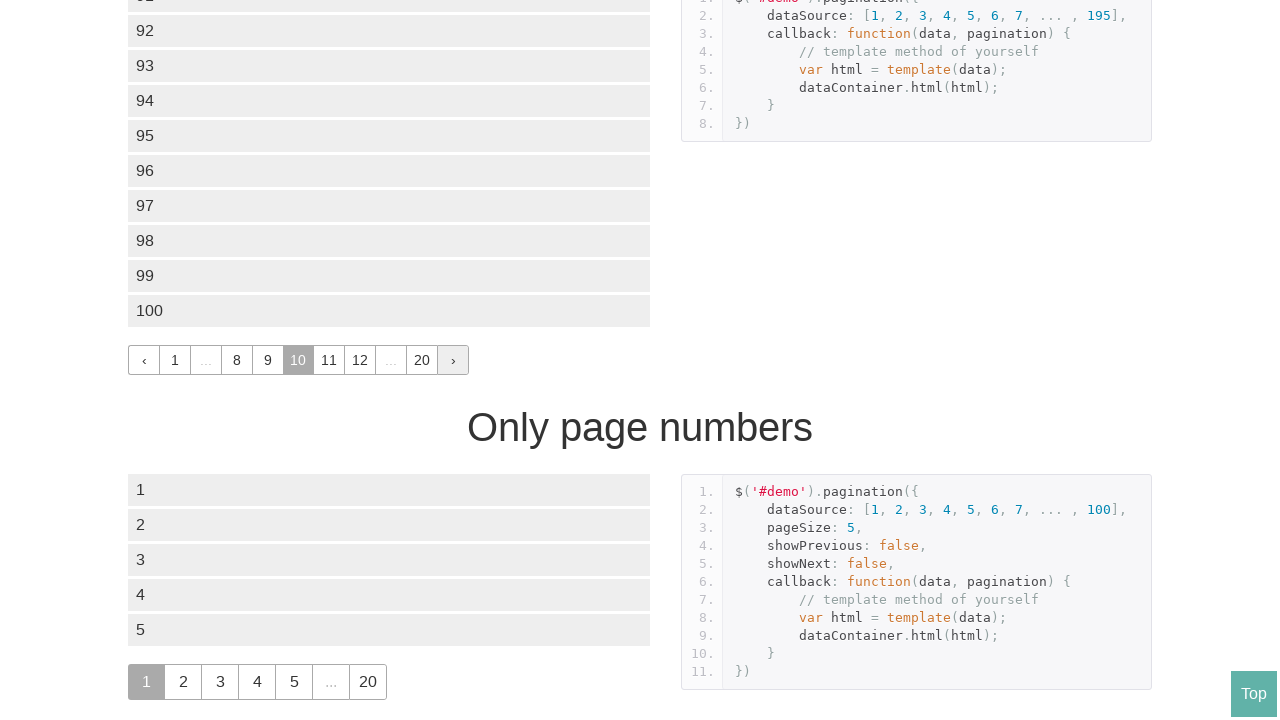

Clicked next button to navigate to page 11 at (453, 360) on xpath=//a[text()='›']
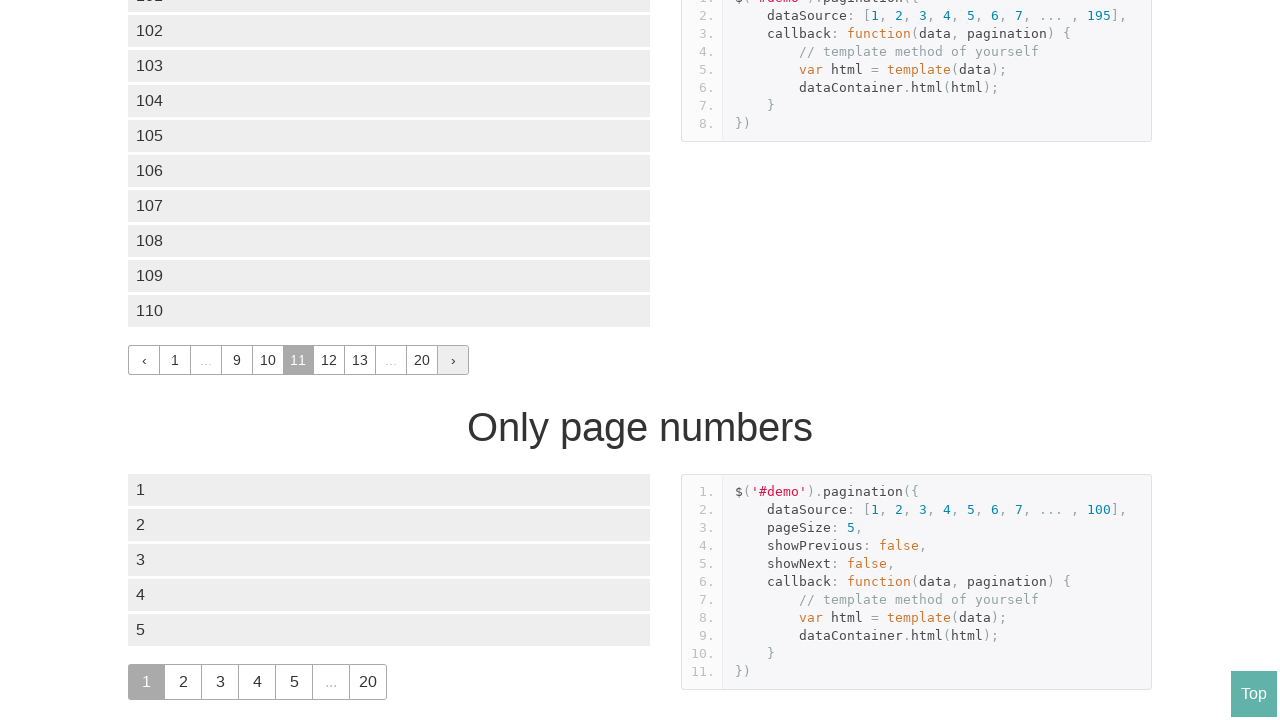

Waited for page transition to complete
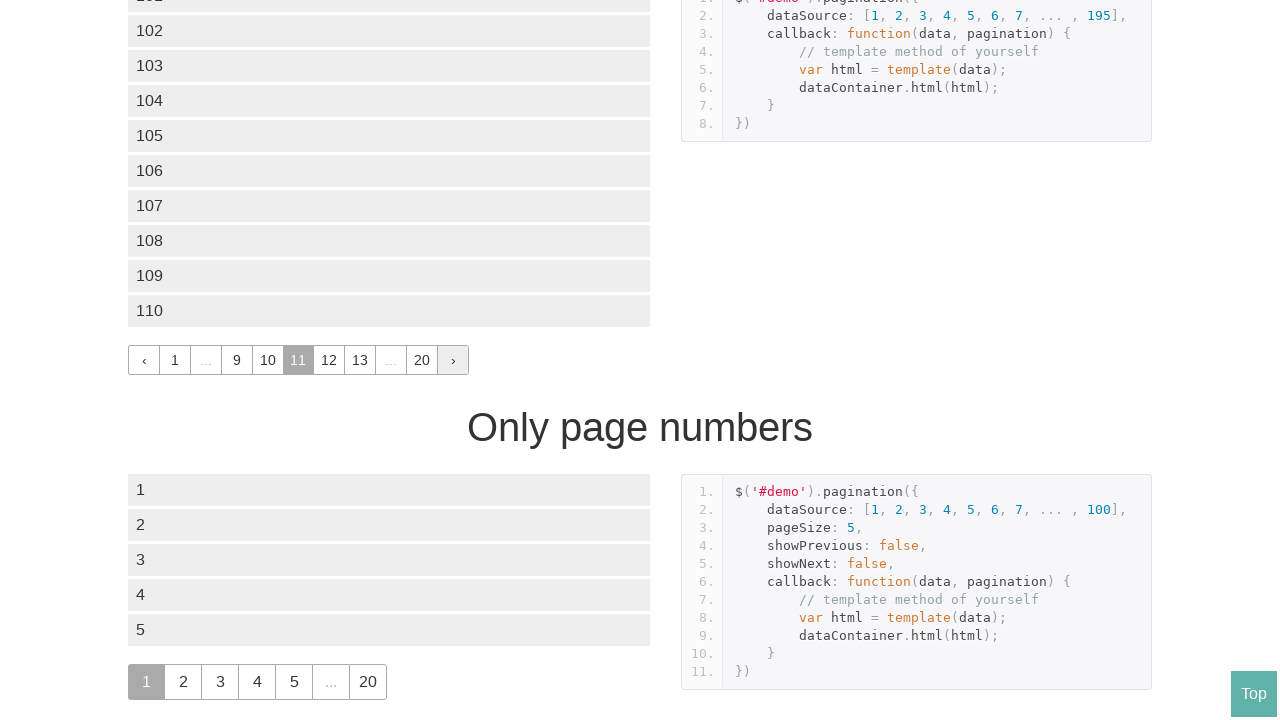

Clicked next button to navigate to page 12 at (453, 360) on xpath=//a[text()='›']
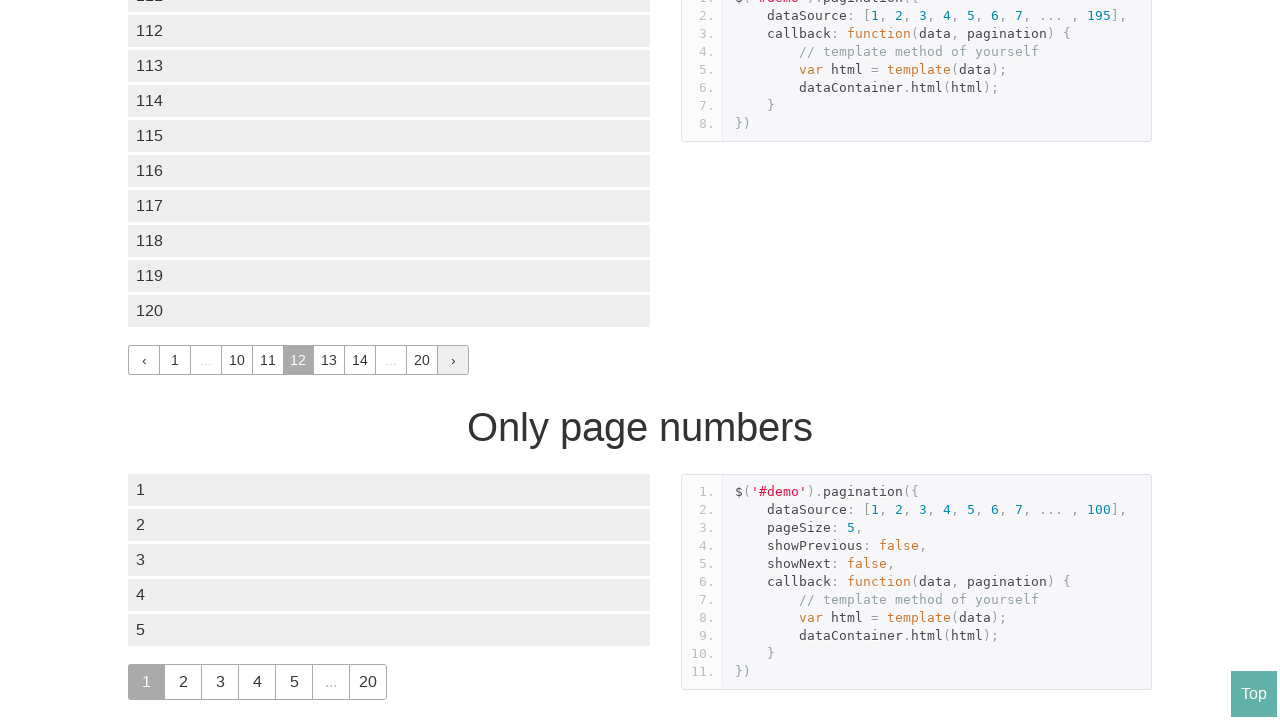

Waited for page transition to complete
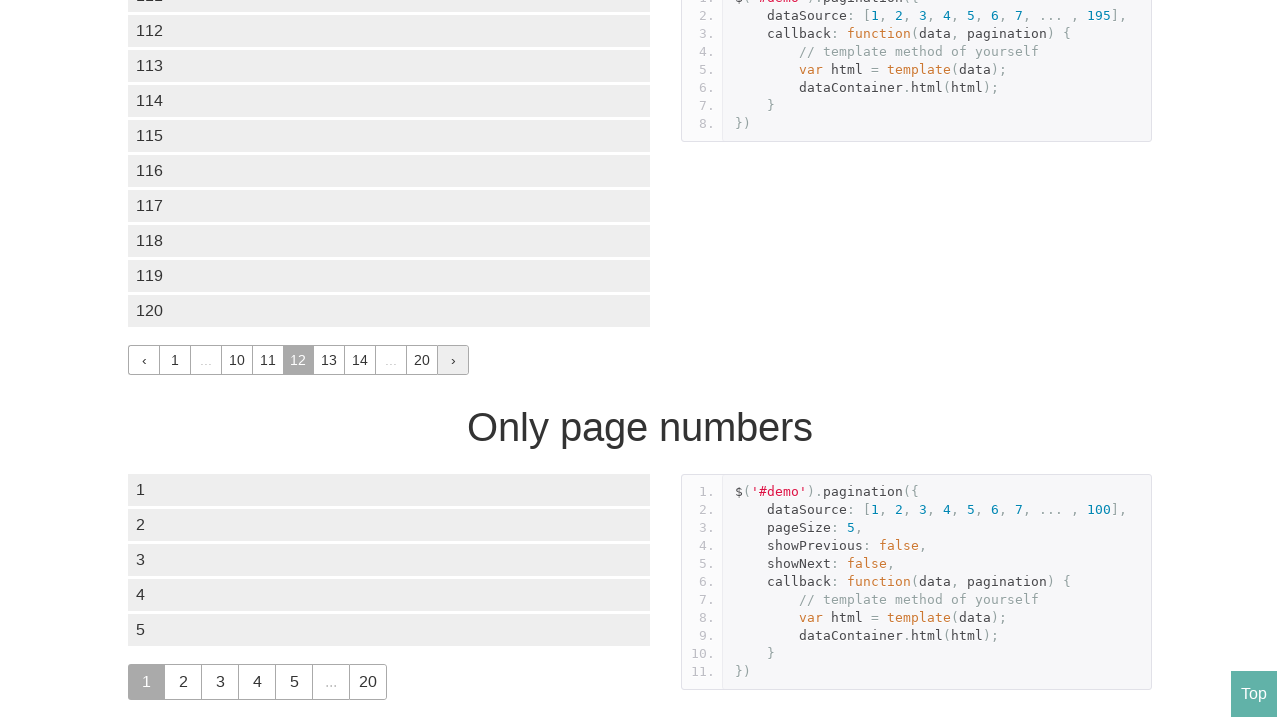

Clicked next button to navigate to page 13 at (453, 360) on xpath=//a[text()='›']
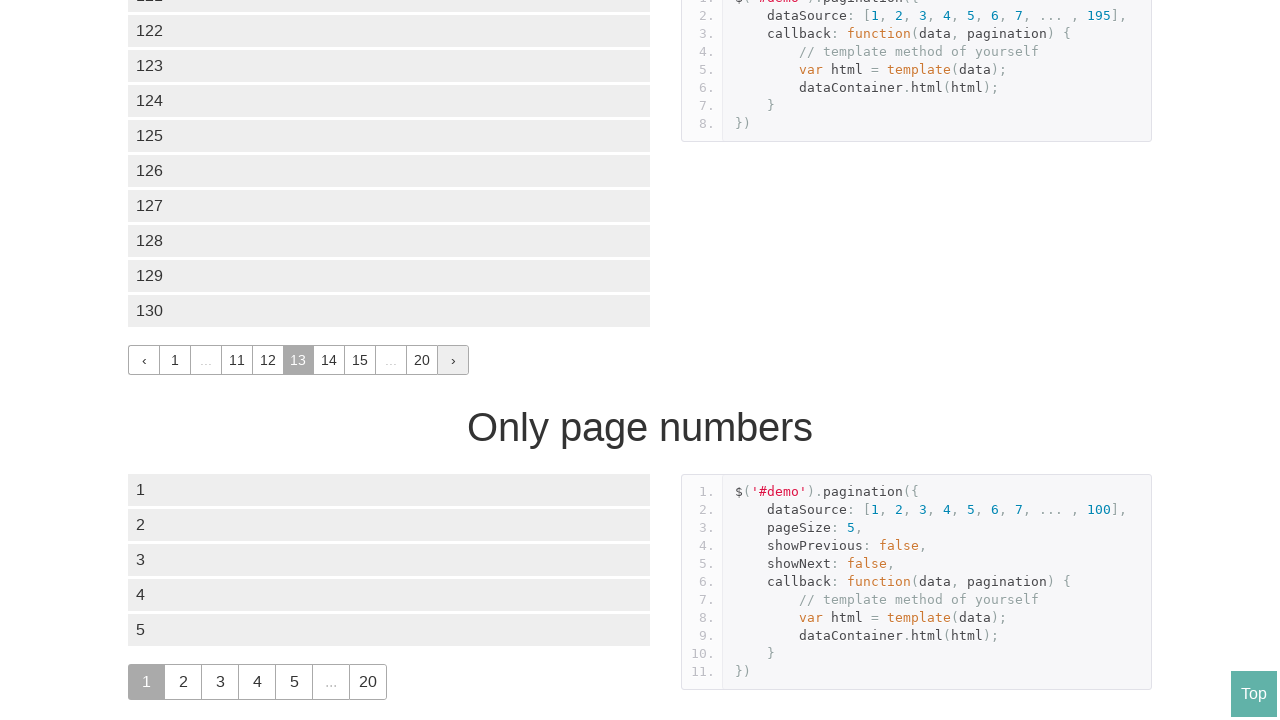

Waited for page transition to complete
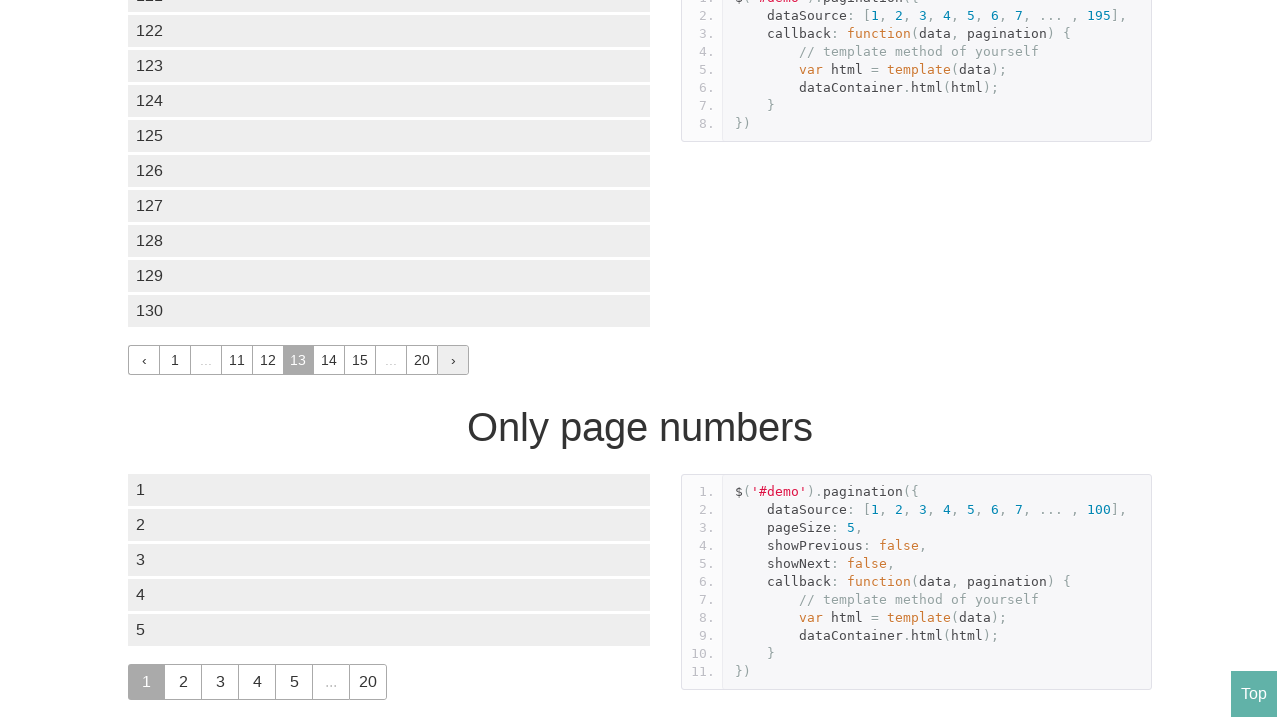

Clicked next button to navigate to page 14 at (453, 360) on xpath=//a[text()='›']
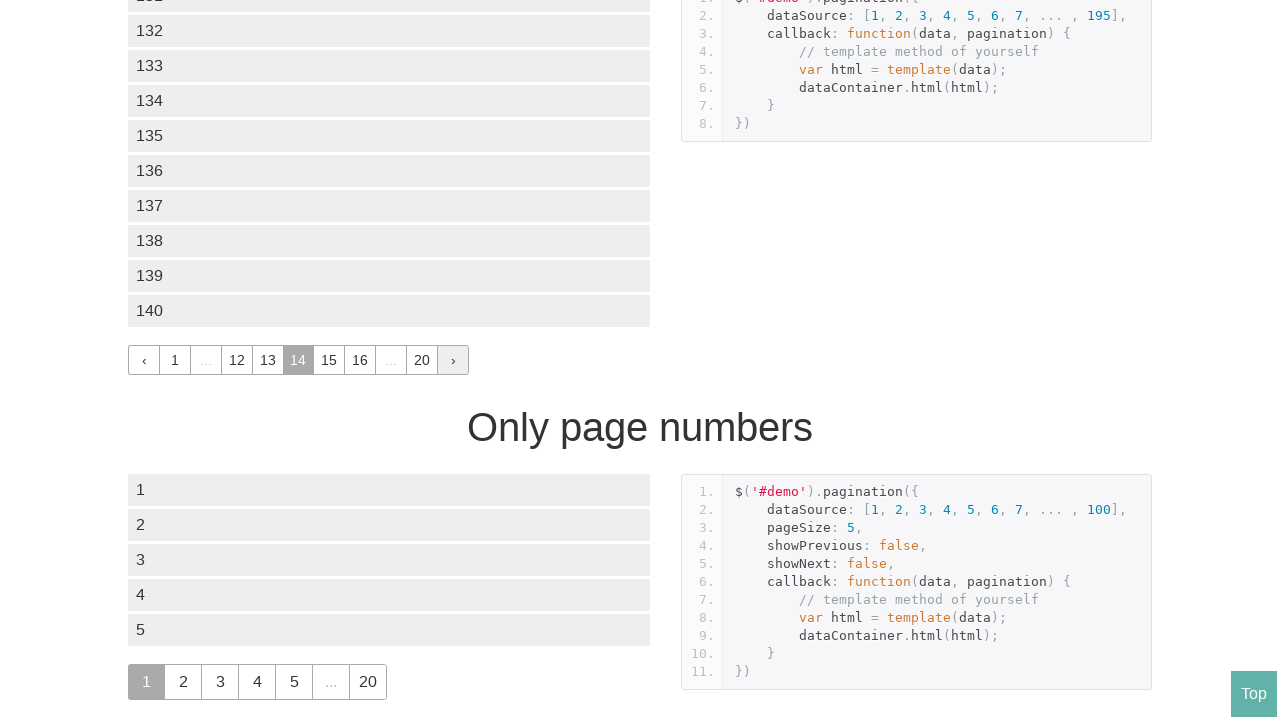

Waited for page transition to complete
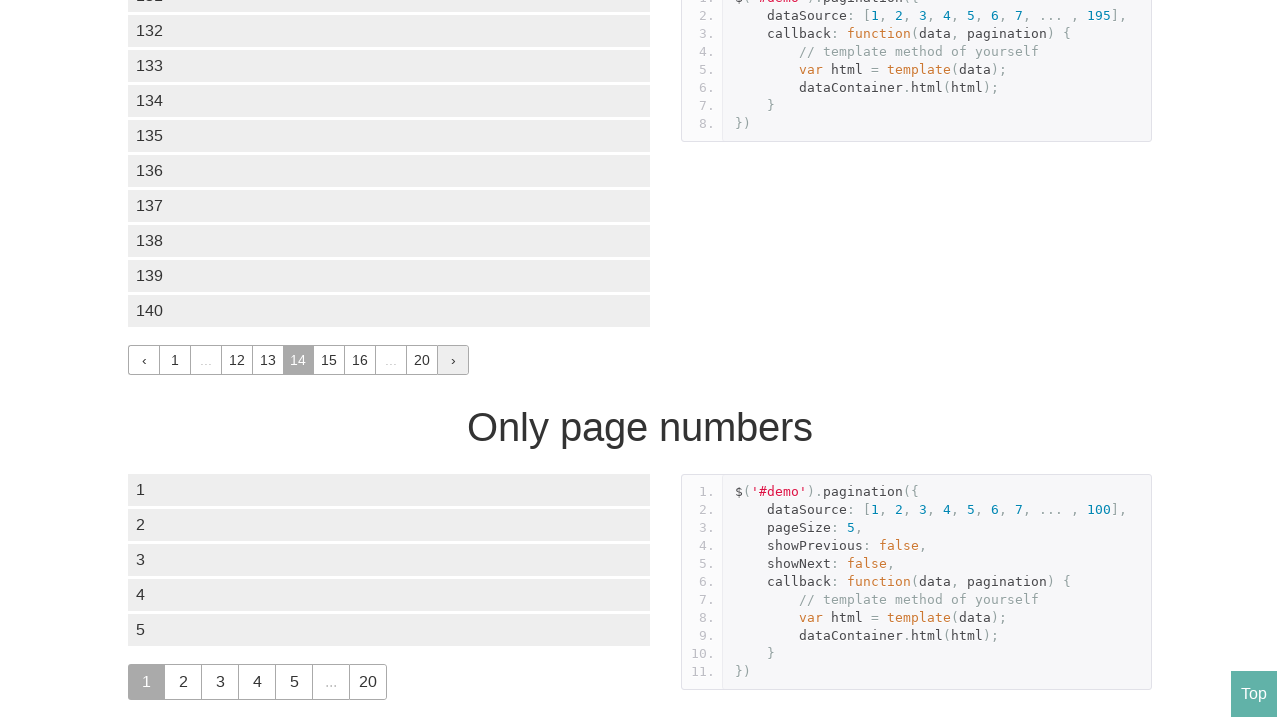

Clicked next button to navigate to page 15 at (453, 360) on xpath=//a[text()='›']
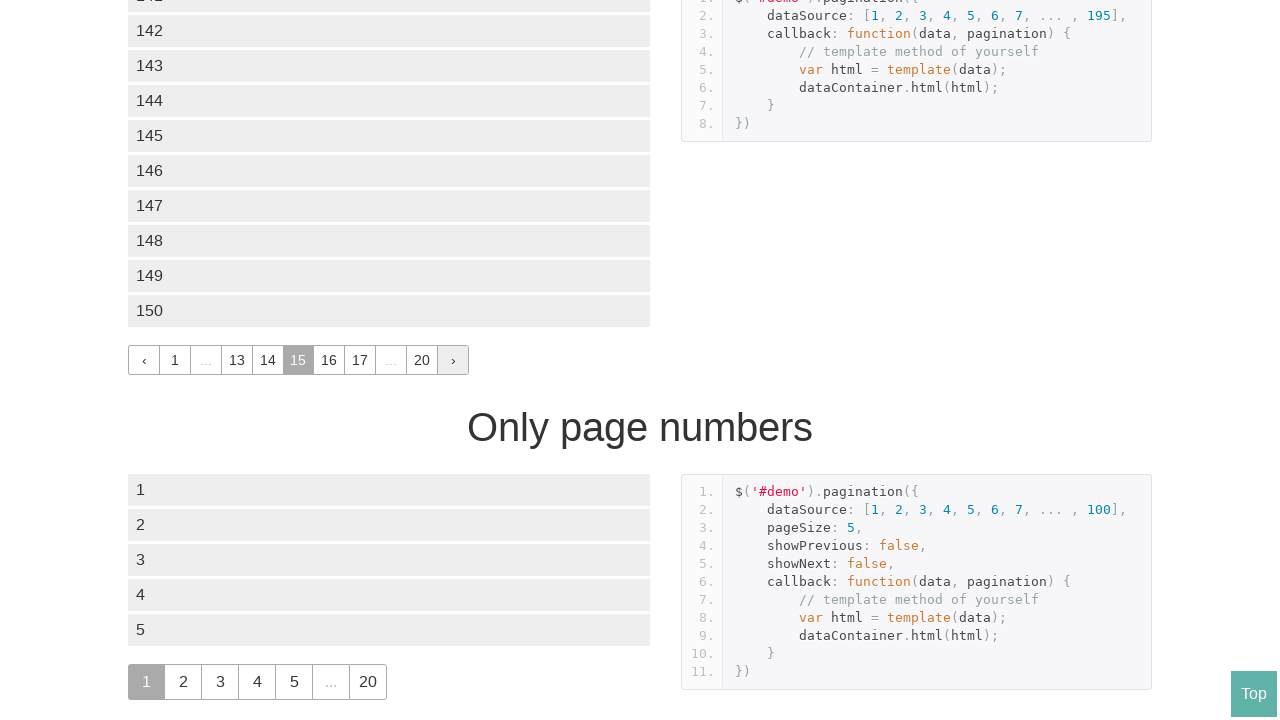

Waited for page transition to complete
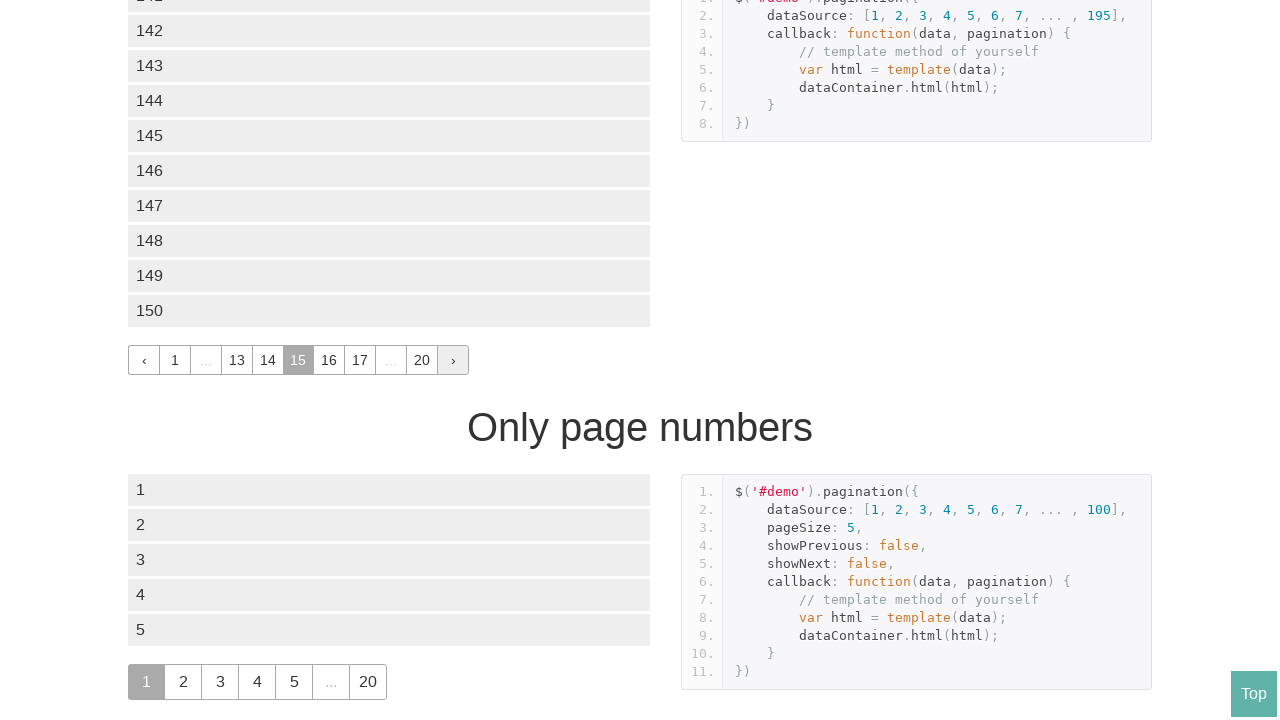

Clicked next button to navigate to page 16 at (453, 360) on xpath=//a[text()='›']
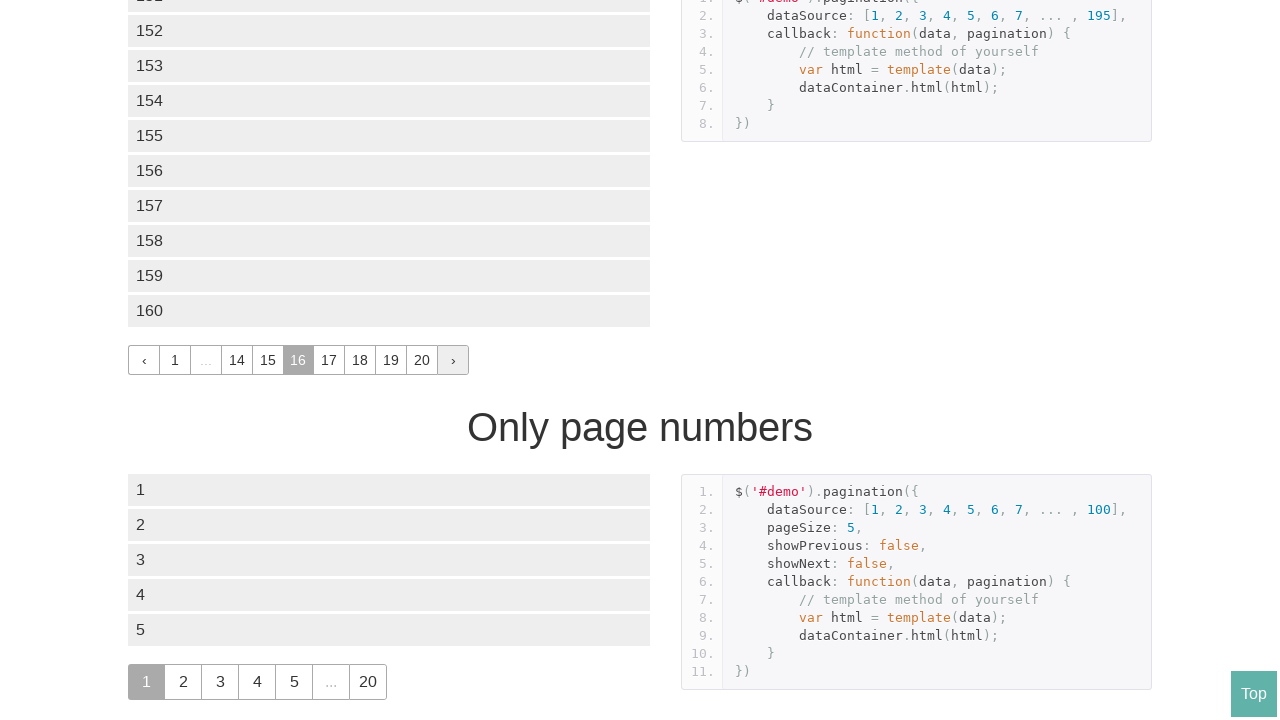

Waited for page transition to complete
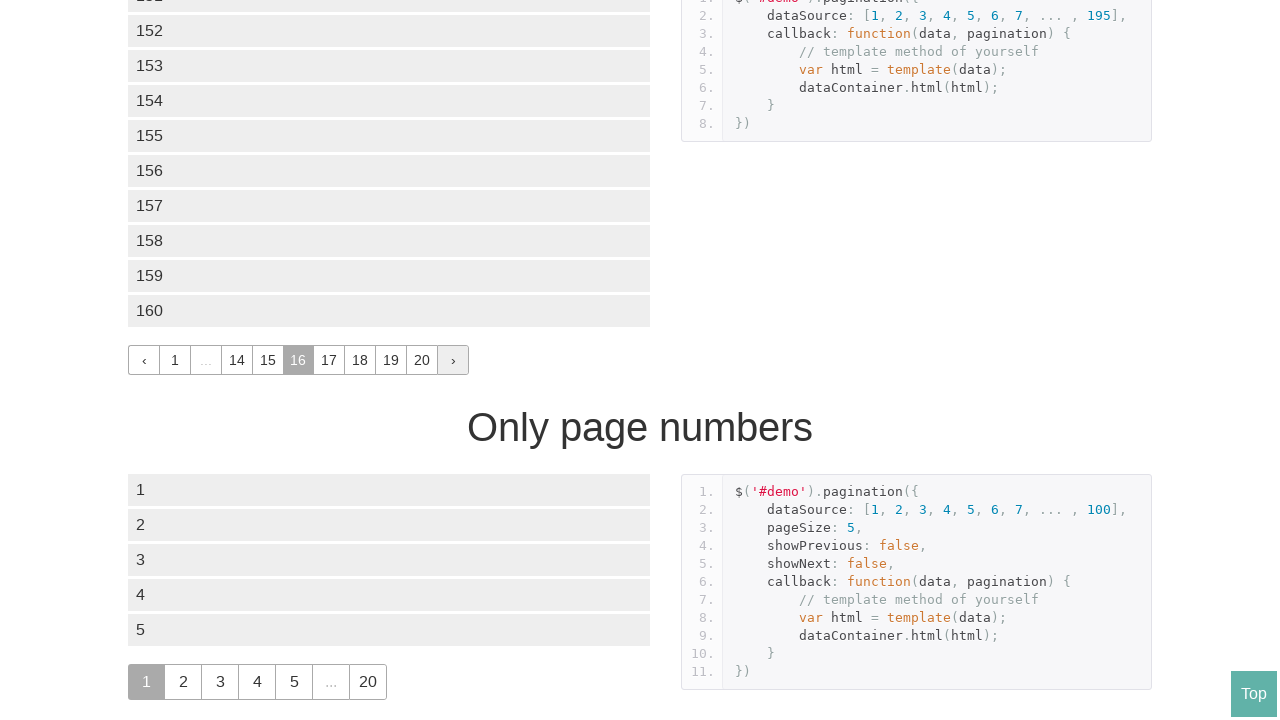

Clicked next button to navigate to page 17 at (453, 360) on xpath=//a[text()='›']
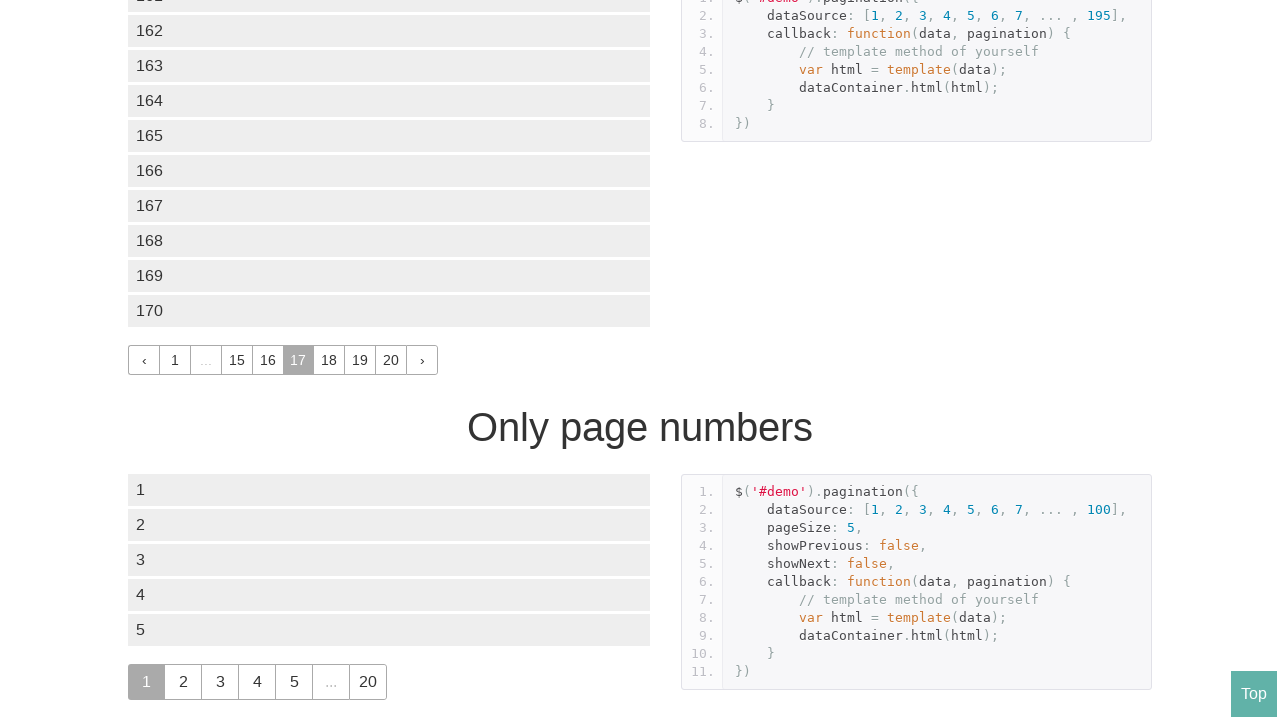

Waited for page transition to complete
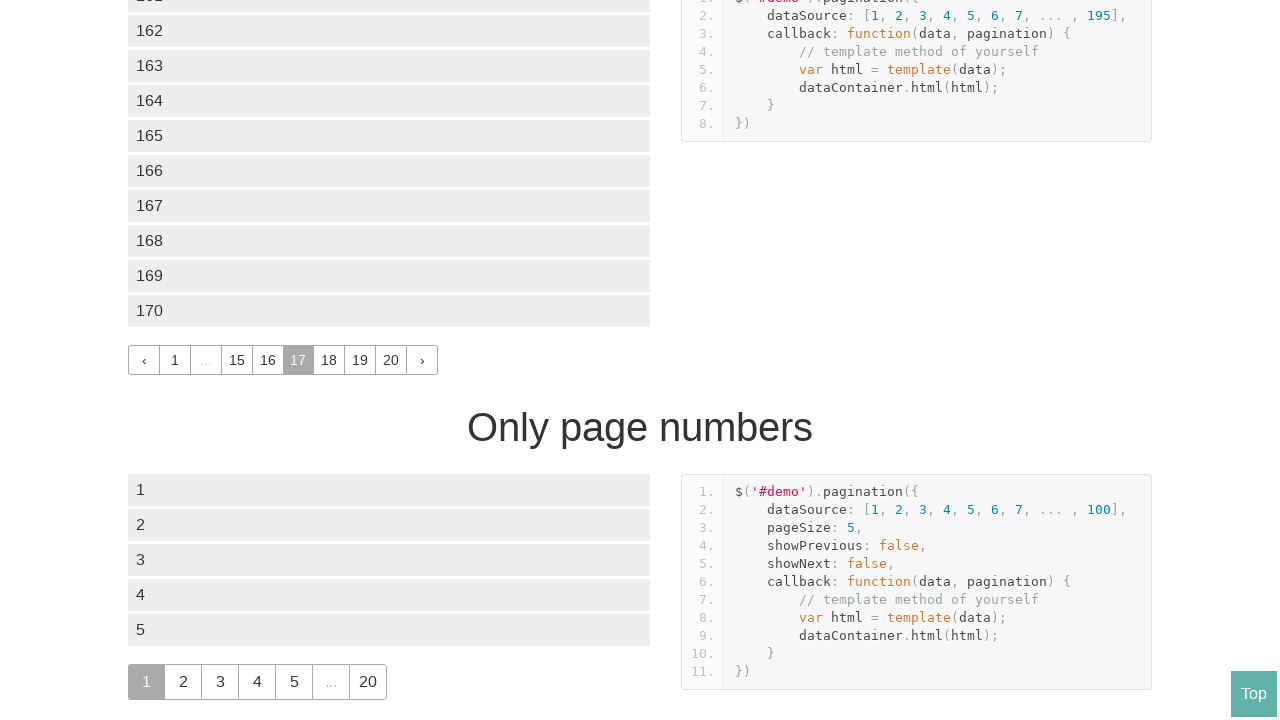

Clicked next button to navigate to page 18 at (422, 360) on xpath=//a[text()='›']
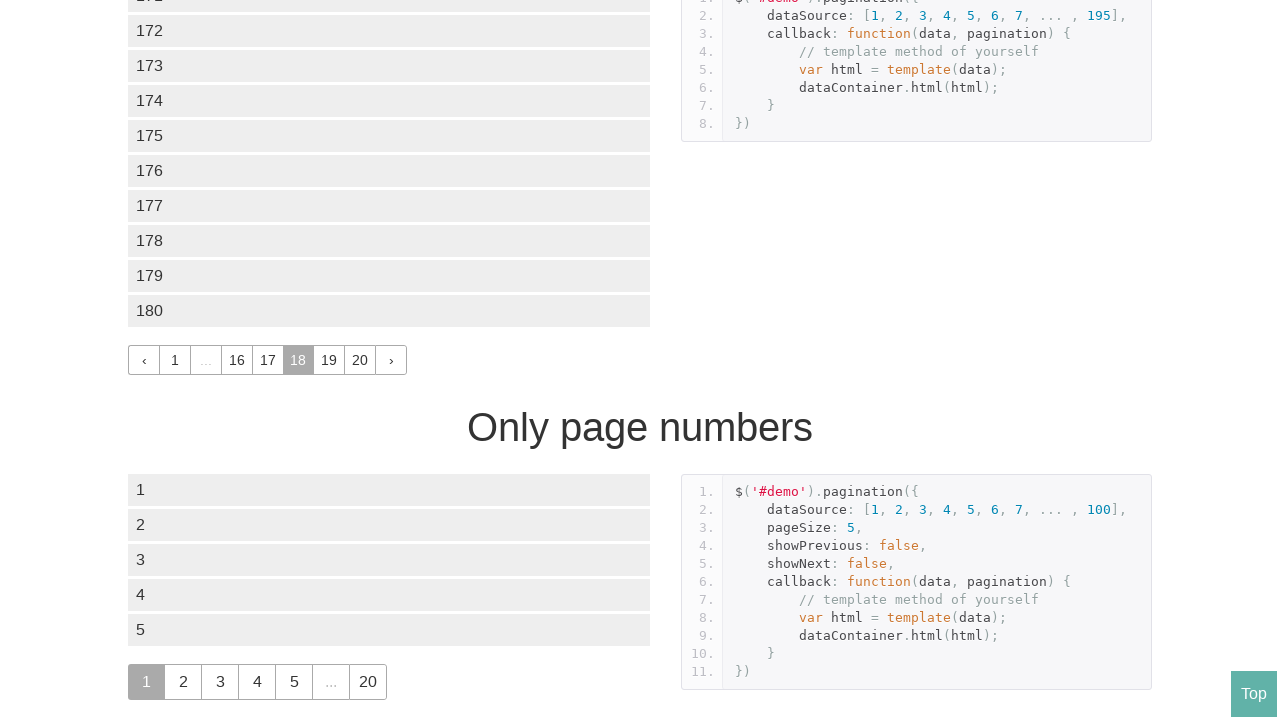

Waited for page transition to complete
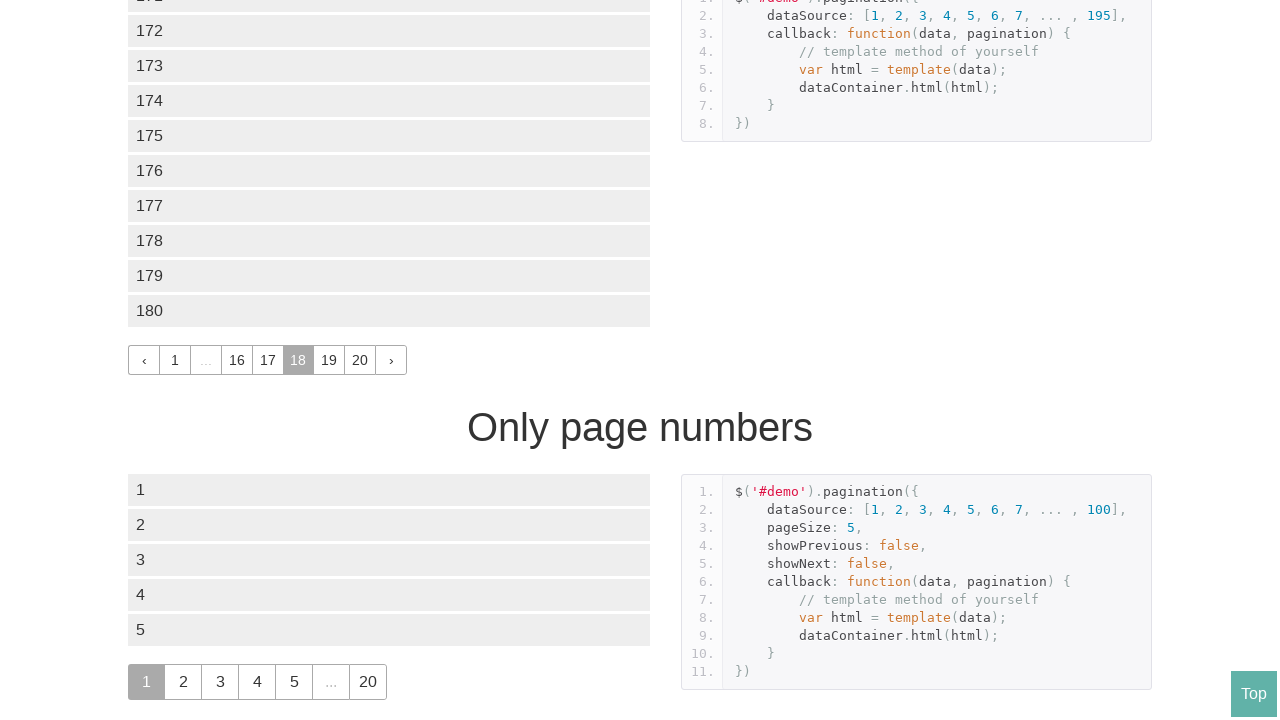

Clicked next button to navigate to page 19 at (391, 360) on xpath=//a[text()='›']
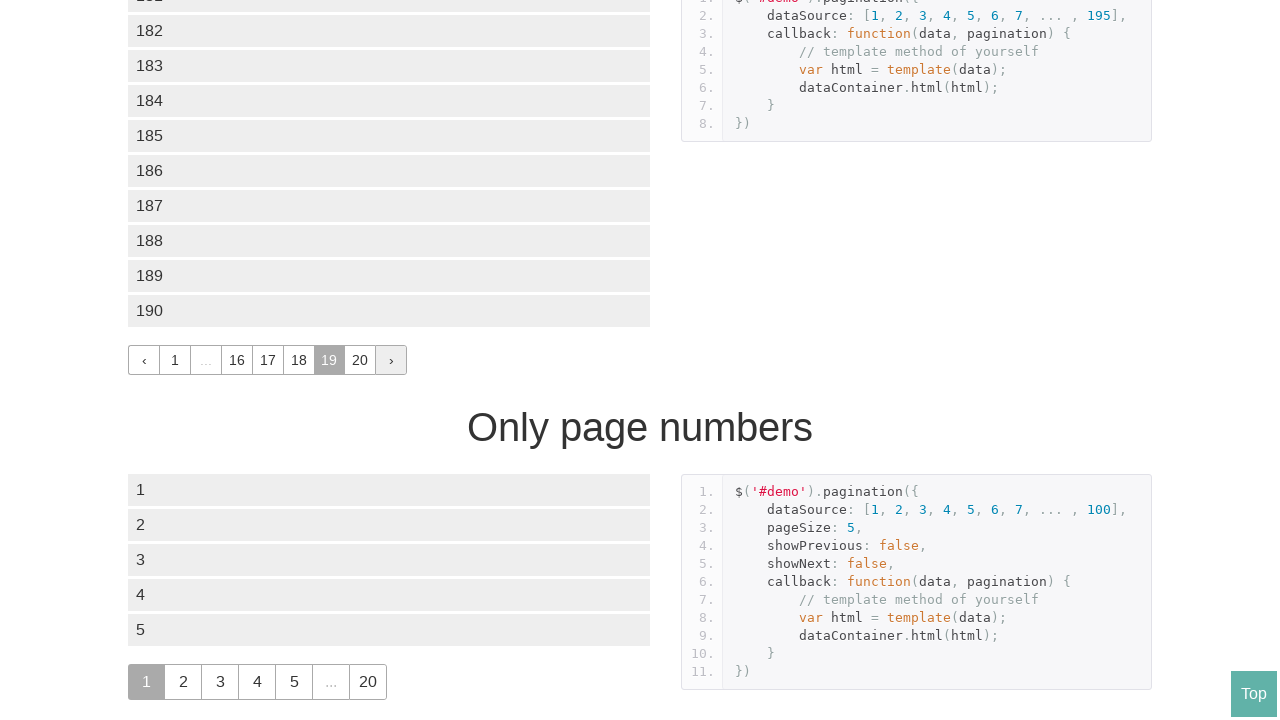

Waited for page transition to complete
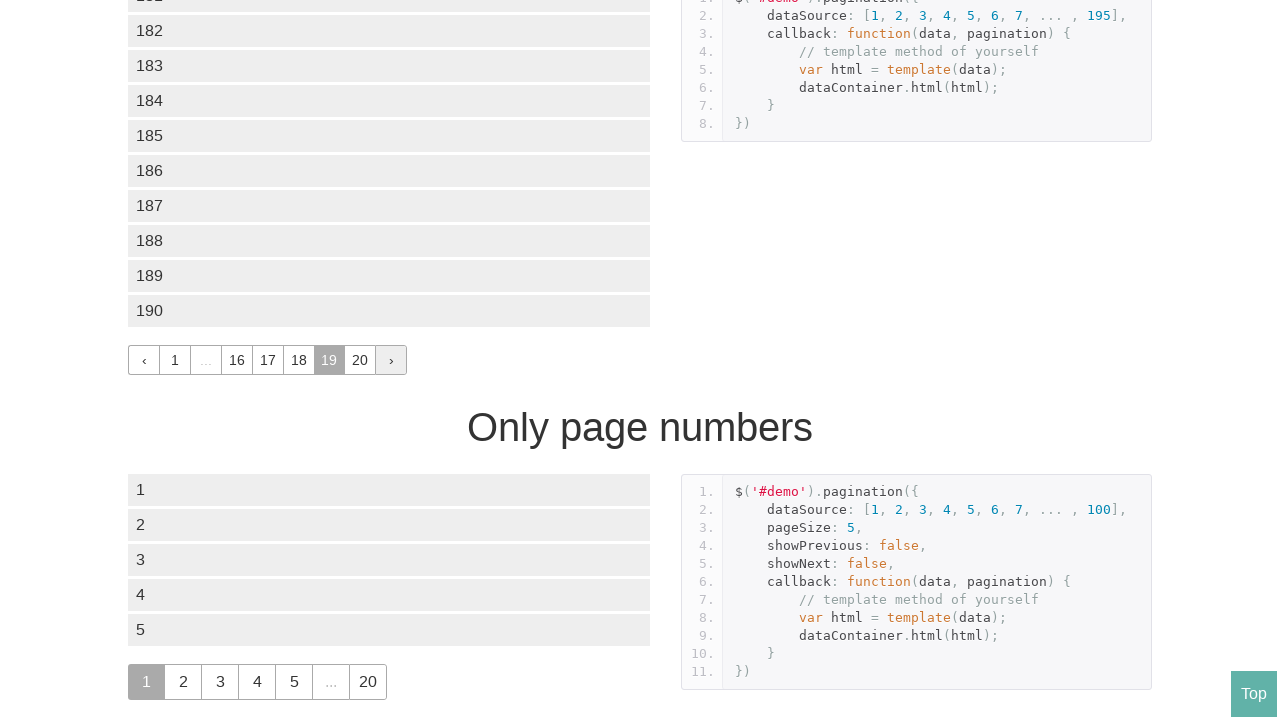

Clicked next button to navigate to page 20 at (391, 360) on xpath=//a[text()='›']
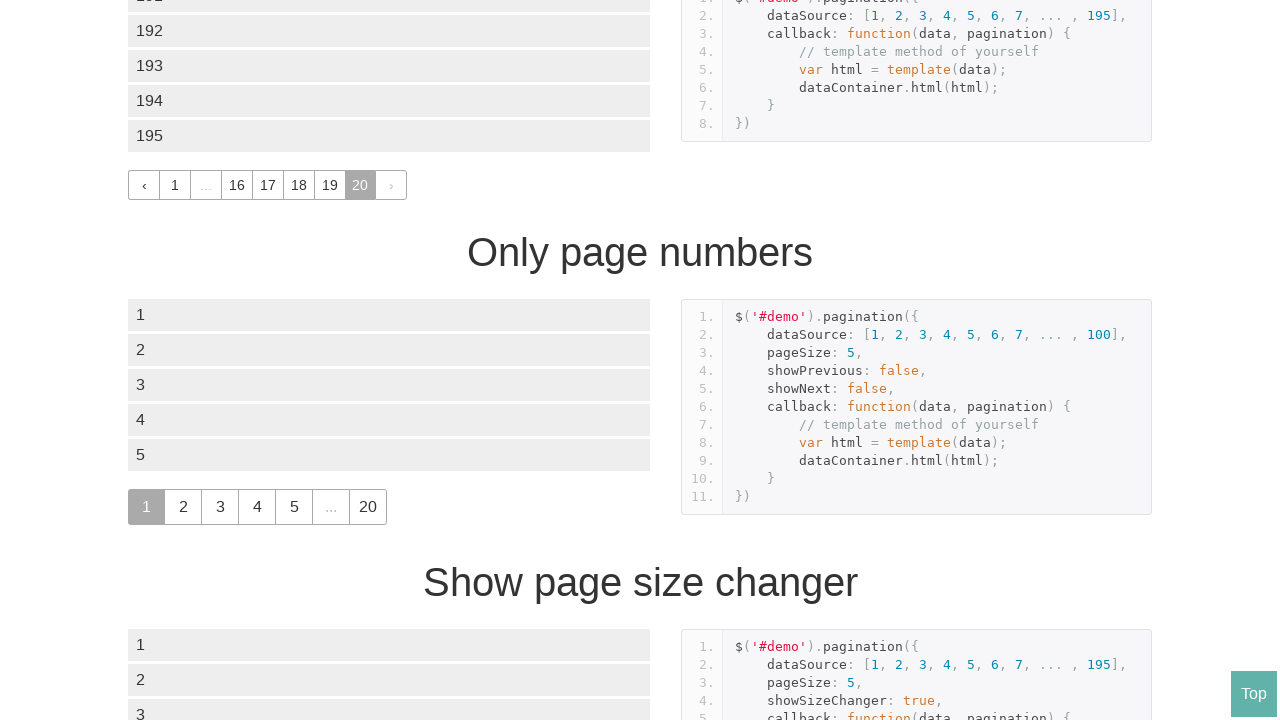

Waited for page transition to complete
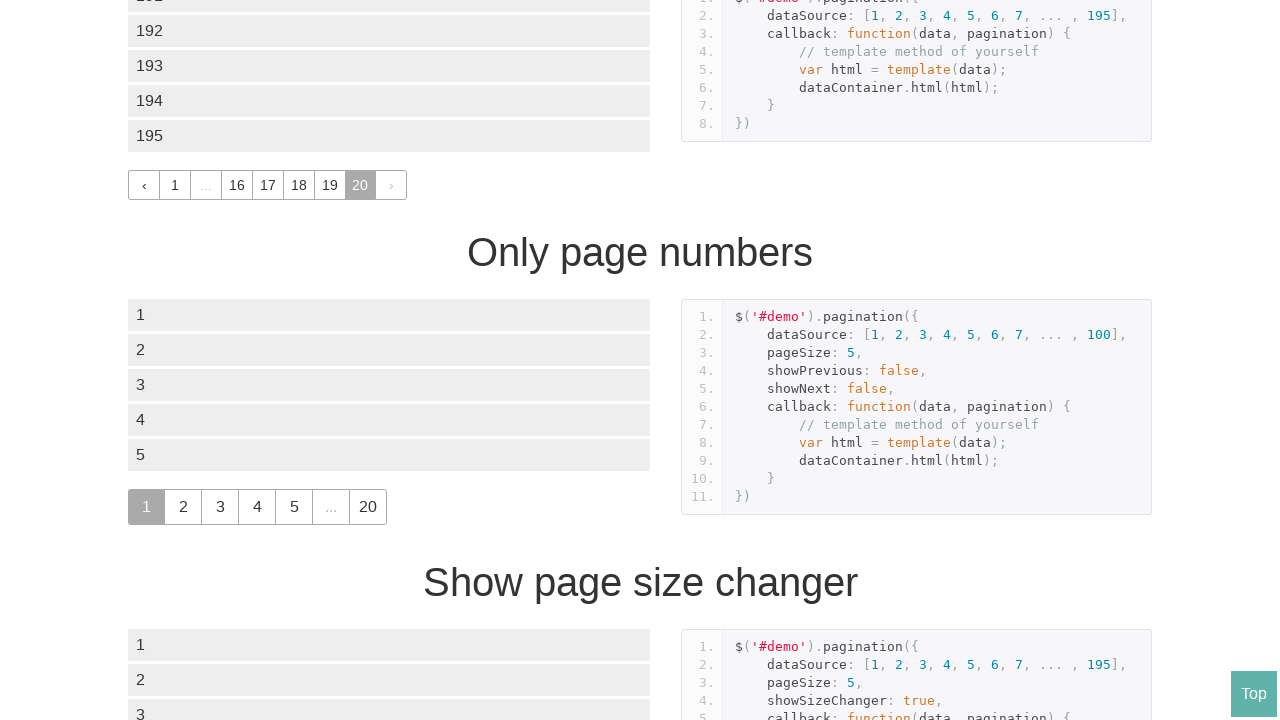

Clicked next button to navigate to page 21 at (391, 185) on xpath=//a[text()='›']
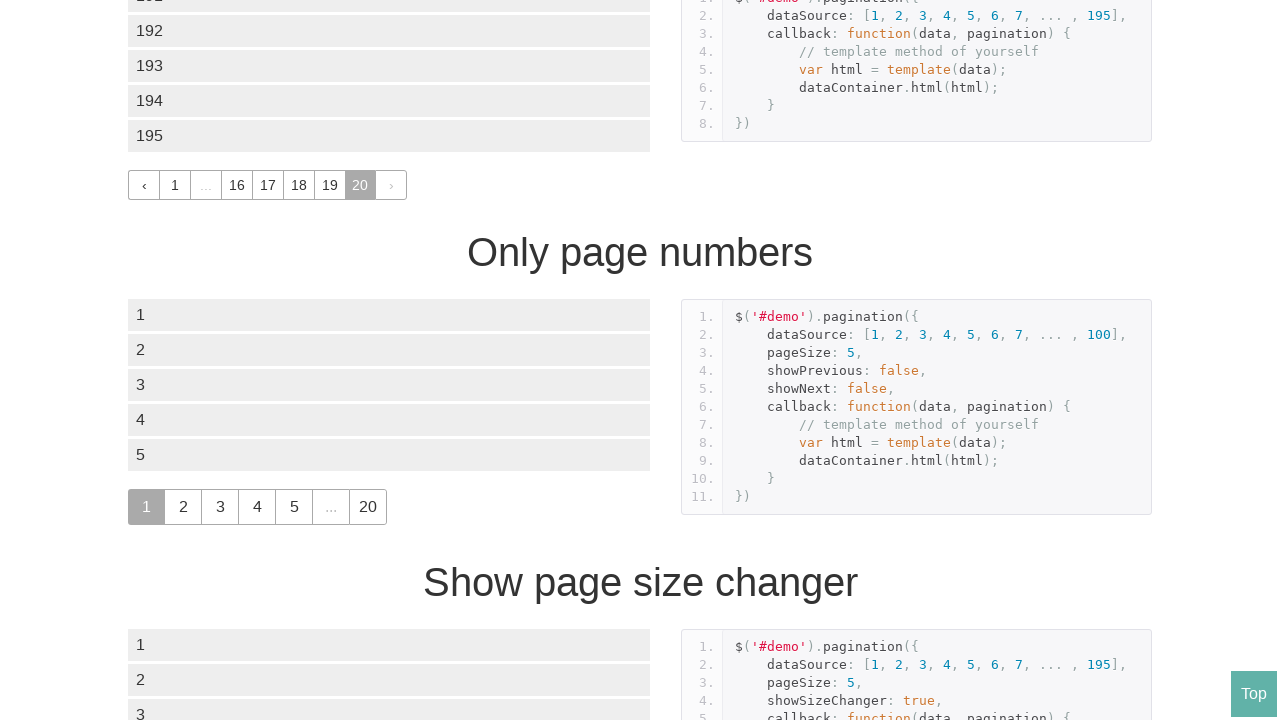

Waited for page transition to complete
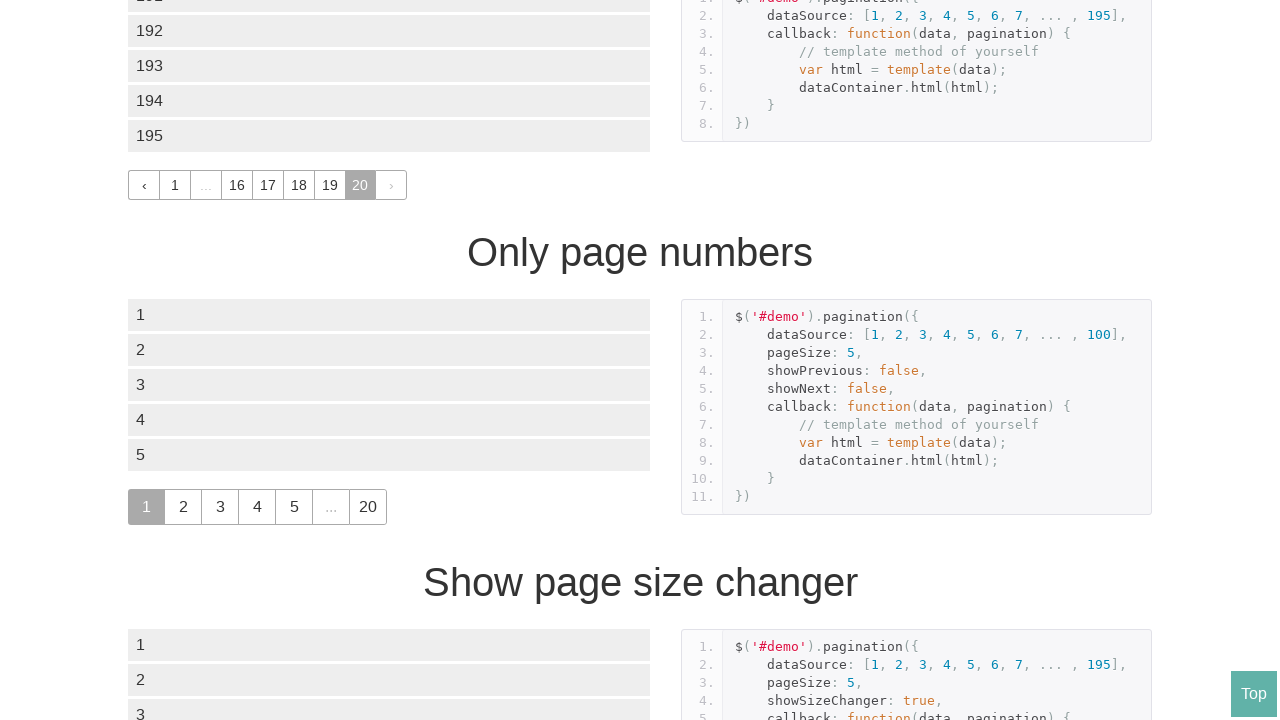

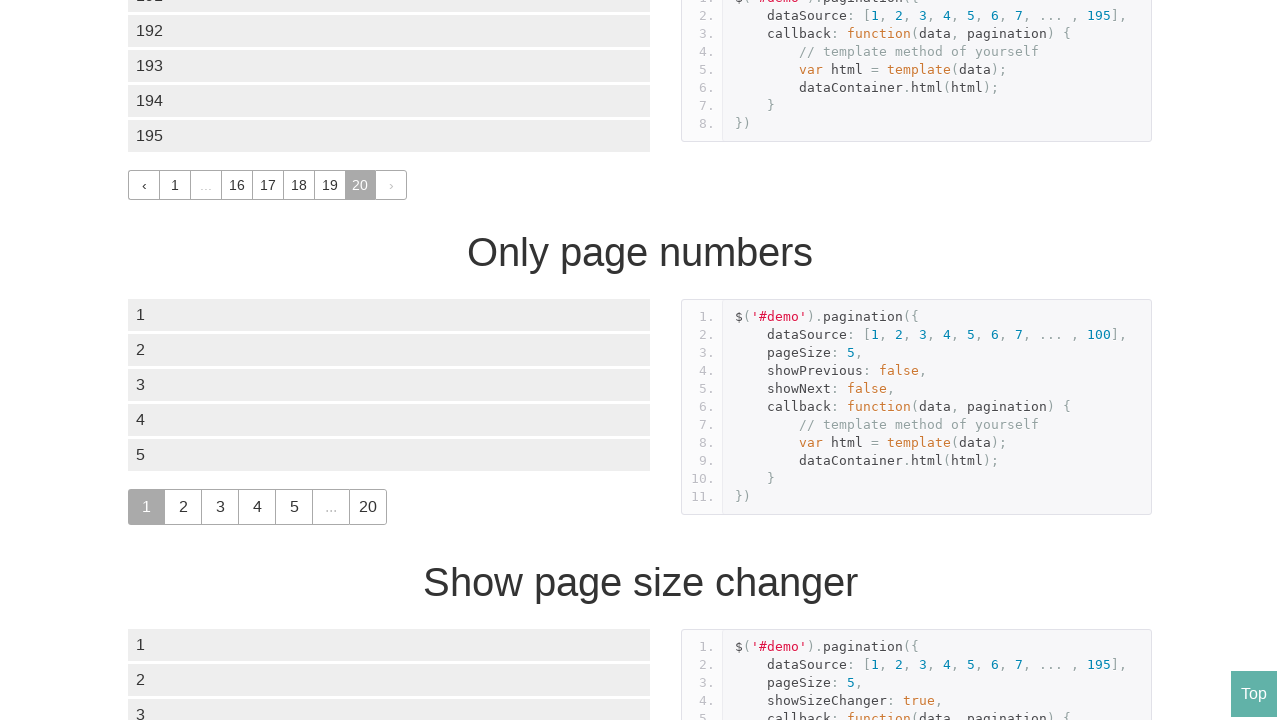